Tests various types of alerts and dialog boxes including simple alerts, confirm dialogs, sweet alerts, prompt dialogs, and modal dialogs with minimize/maximize functionality

Starting URL: https://www.leafground.com/alert.xhtml

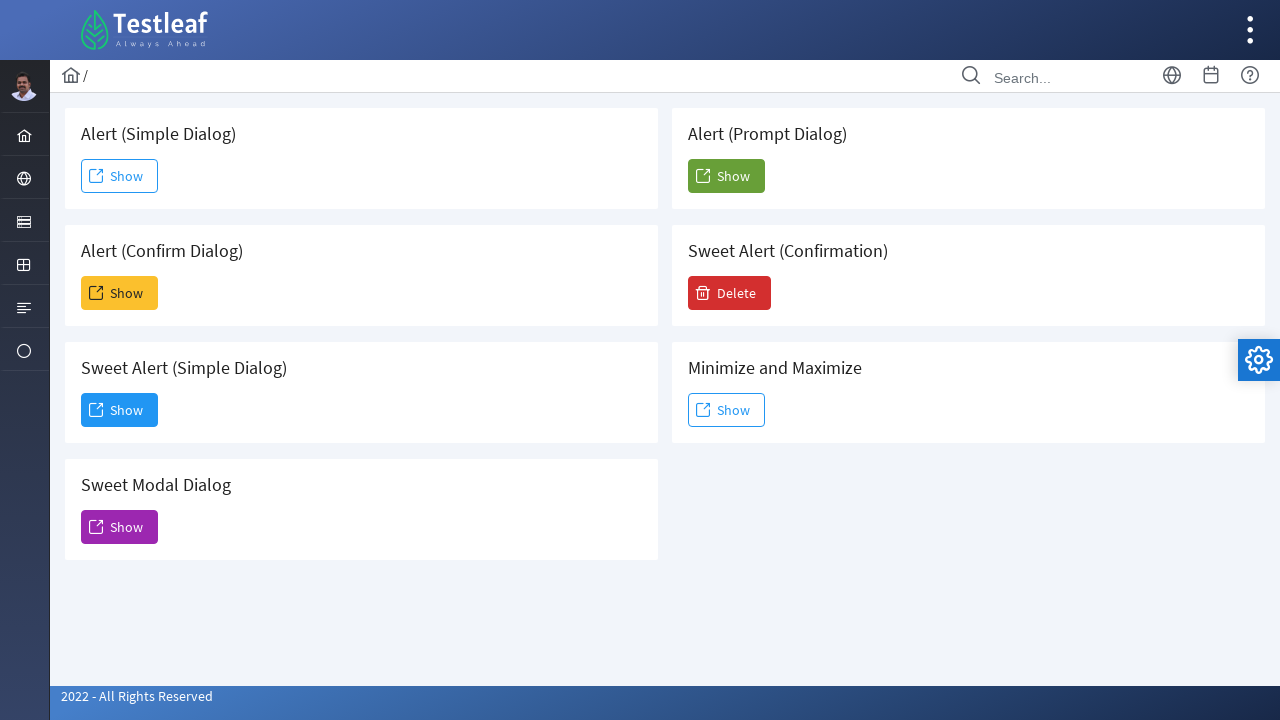

Clicked Show button for simple Alert dialog at (120, 176) on xpath=//h5[contains(text(), 'Alert')]/following::span[text()='Show']
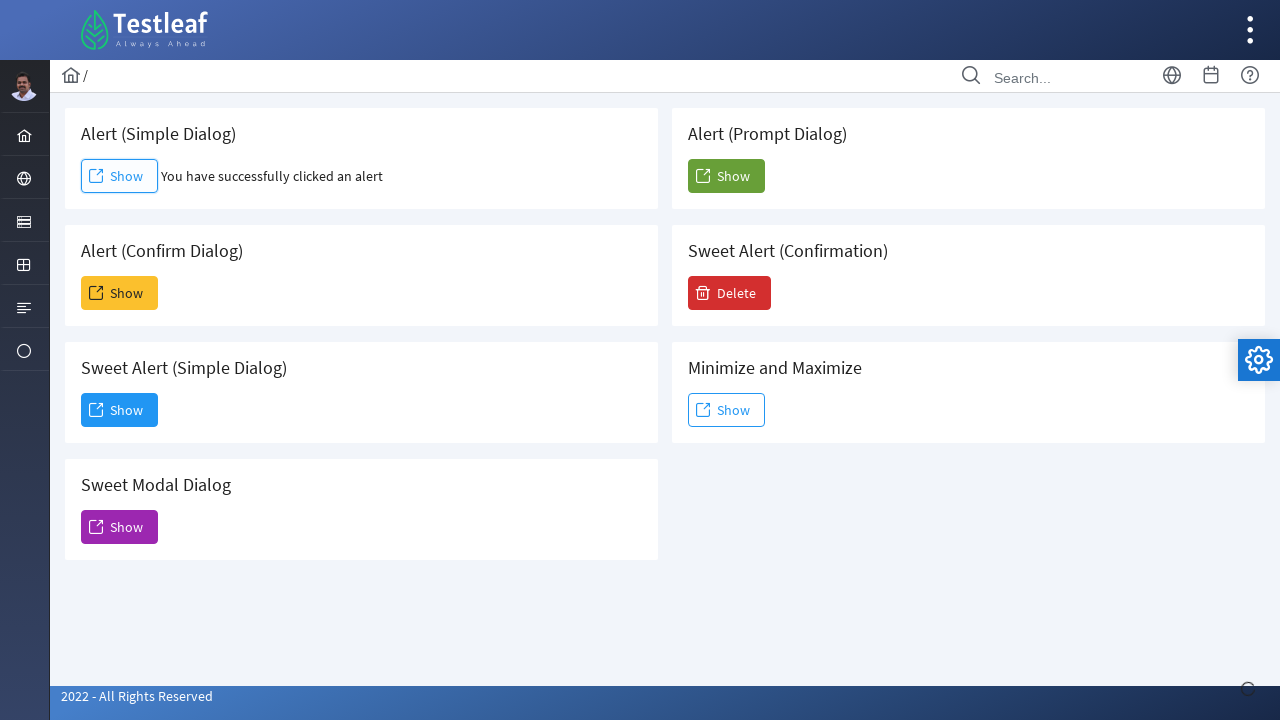

Waited 2 seconds for Alert dialog to appear
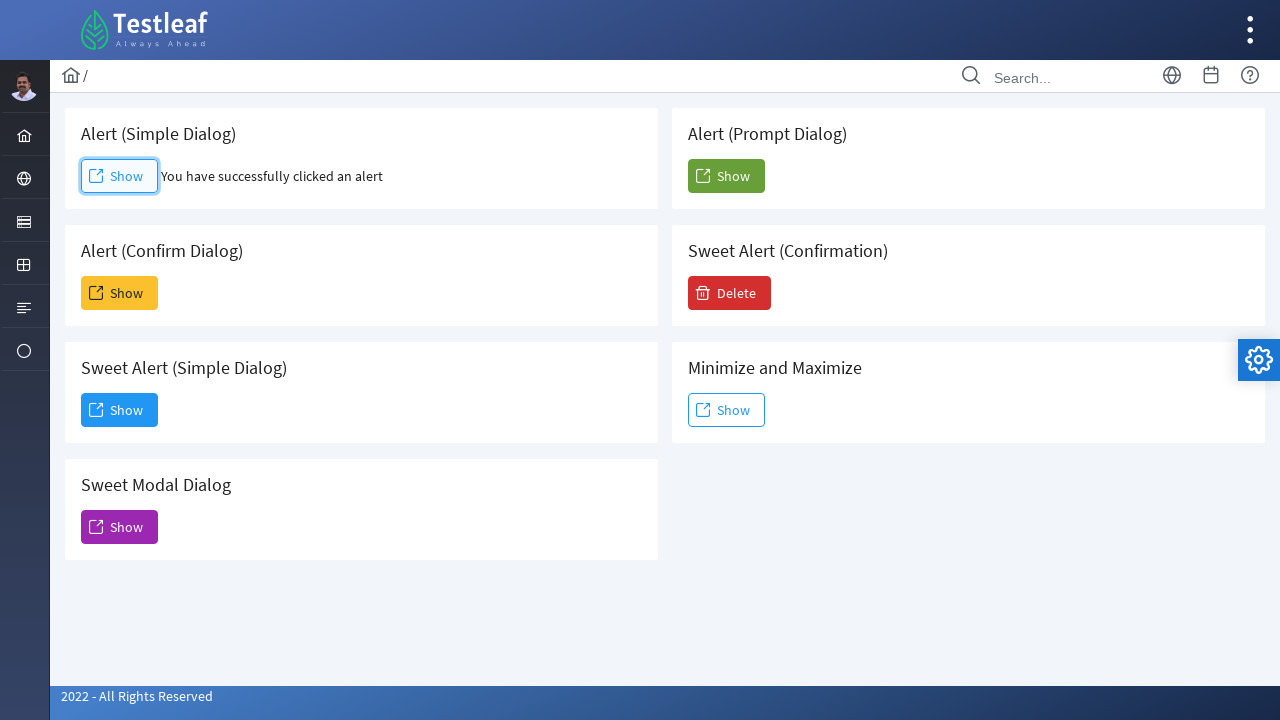

Set up dialog handler to accept simple alert
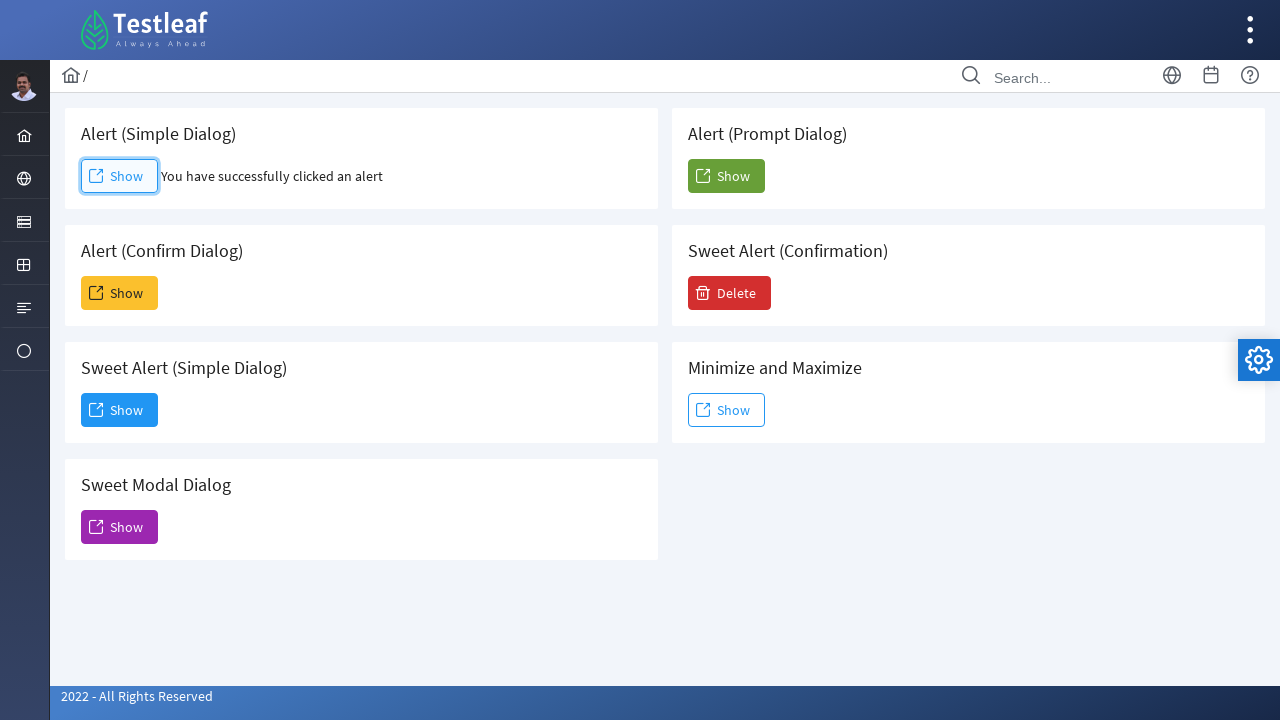

Waited 2 seconds for alert to be processed
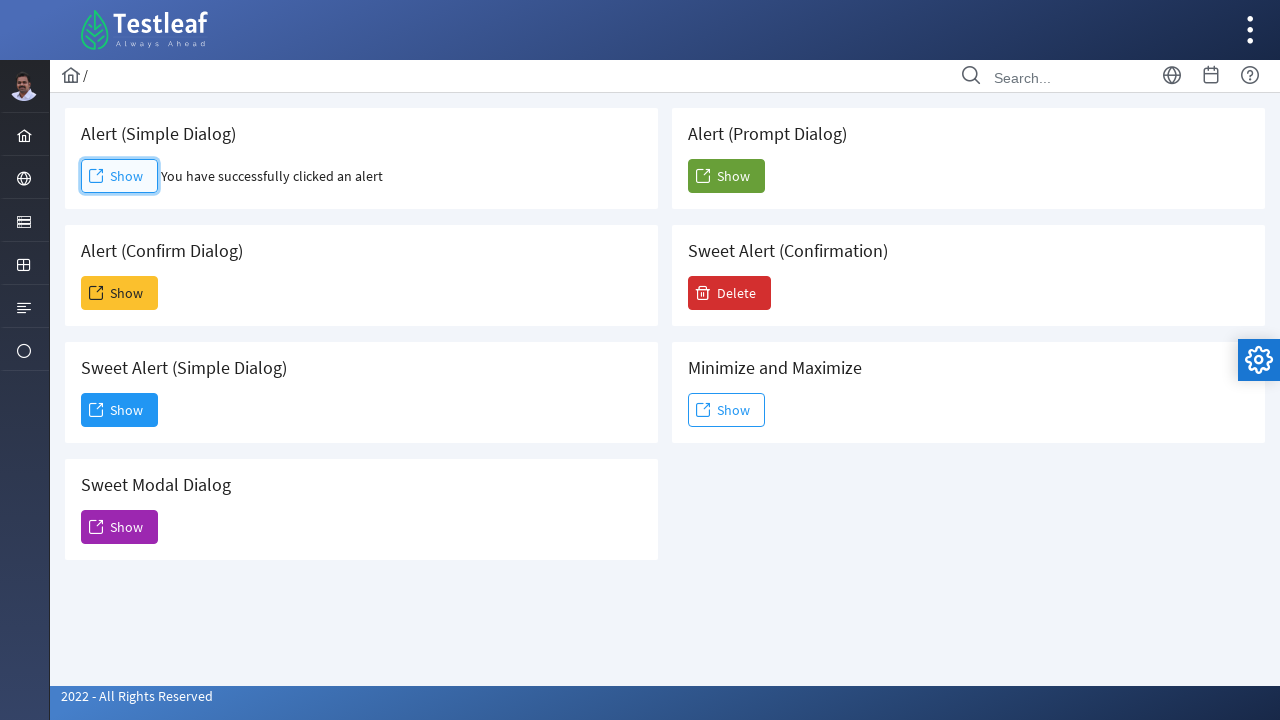

Verified simple alert result element is displayed
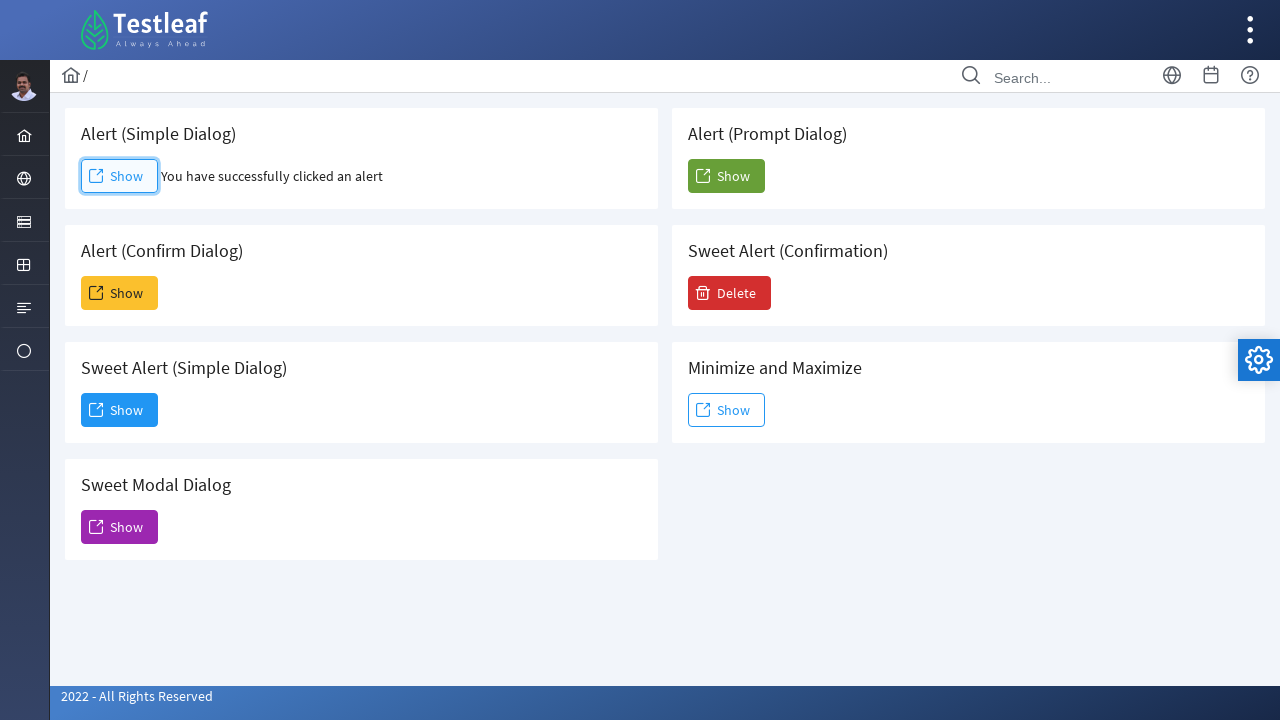

Clicked button to trigger Confirm Dialog alert at (120, 293) on xpath=//h5[text()= ' Alert (Confirm Dialog)']/following-sibling::button
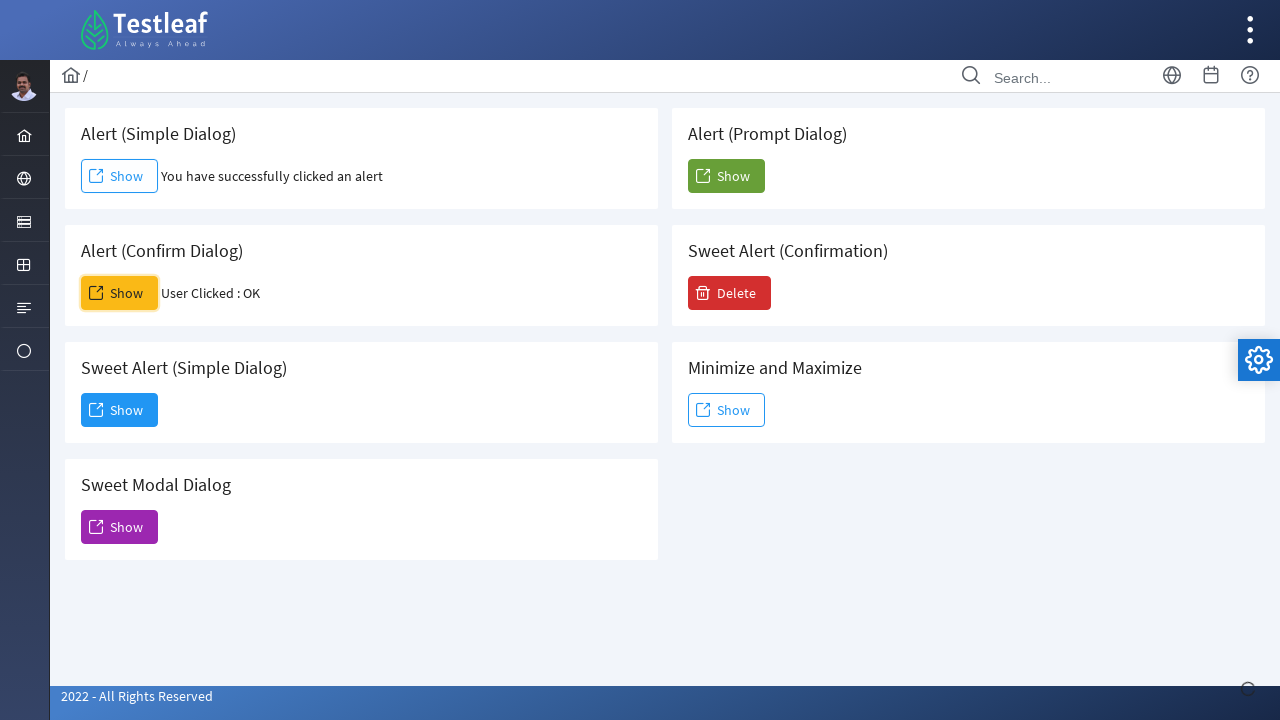

Waited 2 seconds for Confirm Dialog to appear
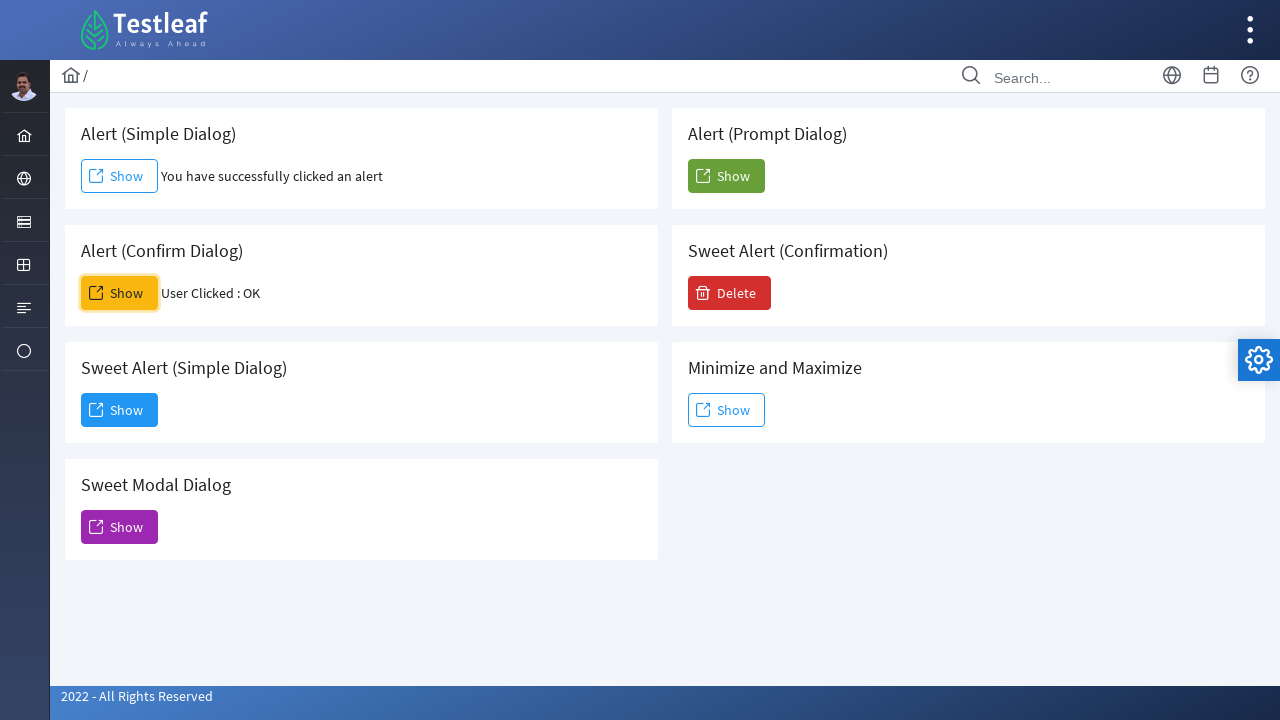

Waited 2 seconds for confirm dialog processing
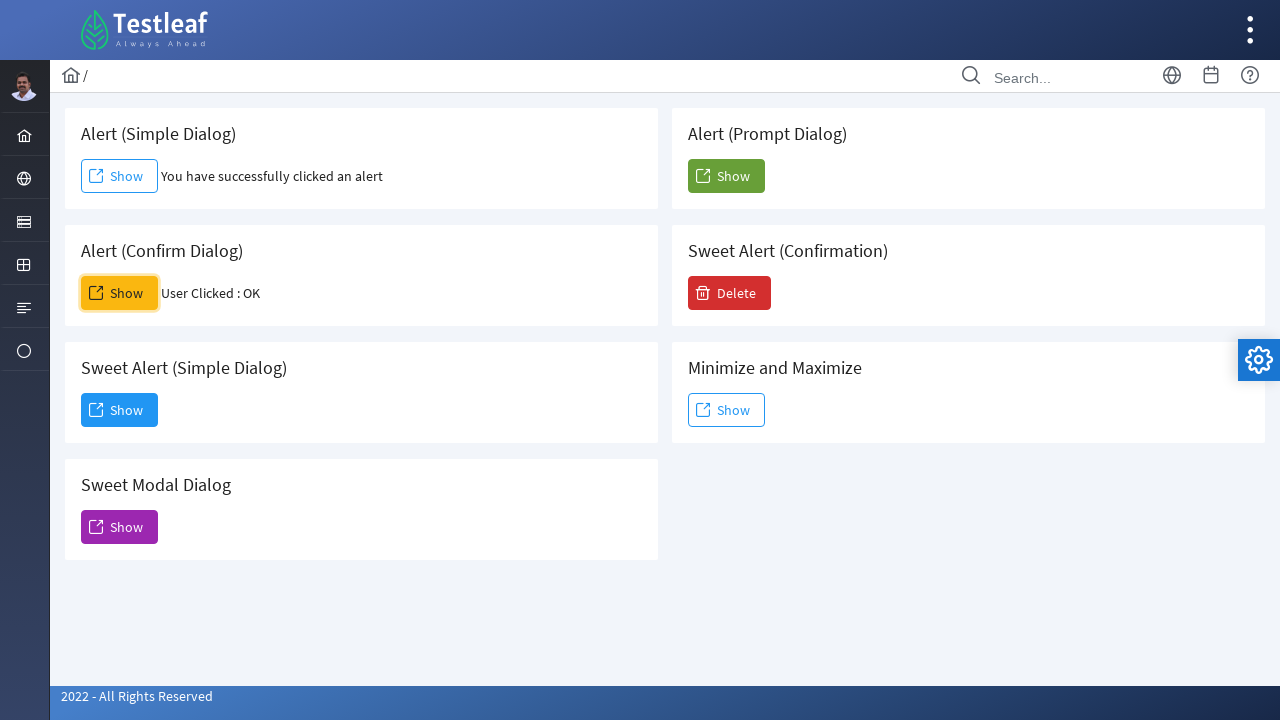

Verified confirm dialog result element is displayed
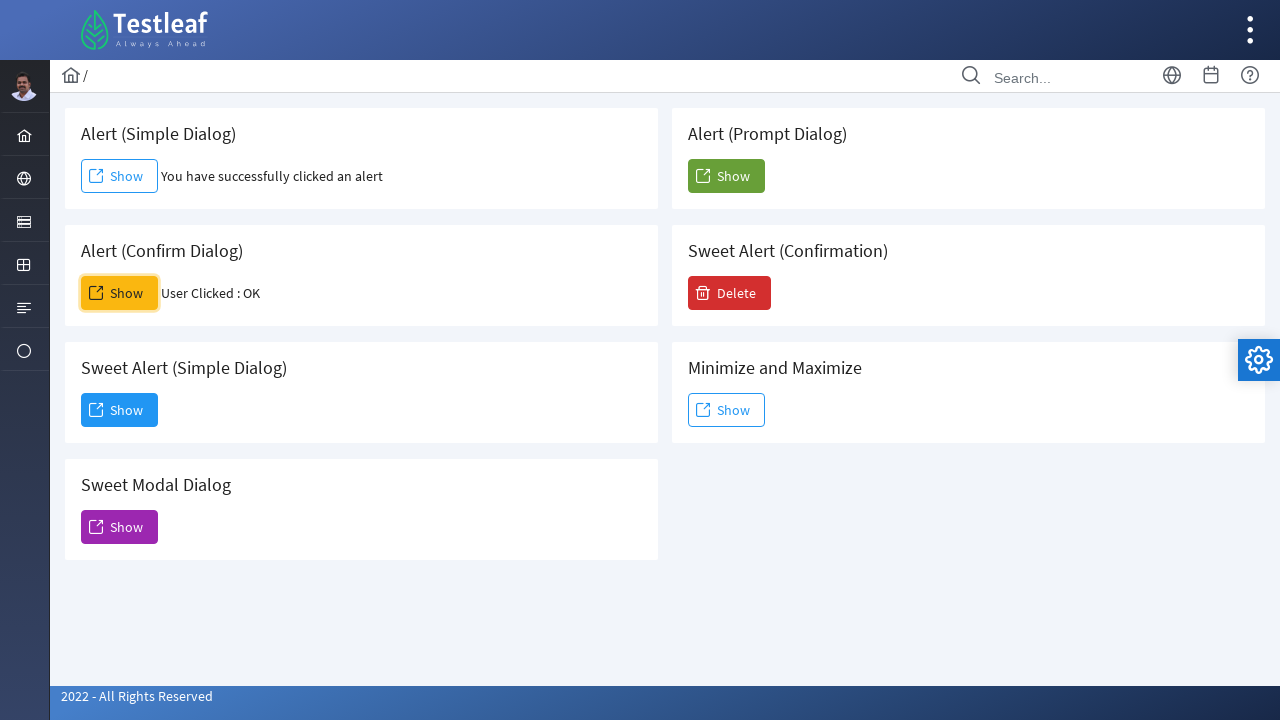

Waited 2 seconds before proceeding to Sweet Alert
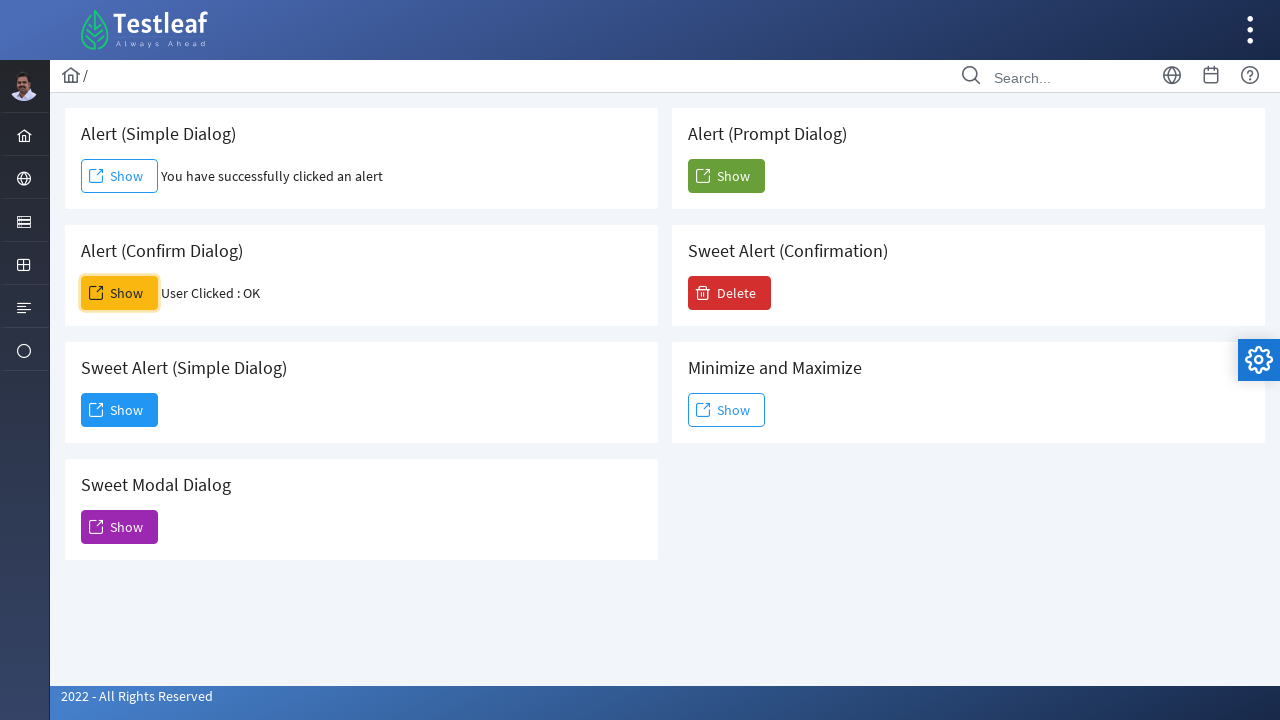

Clicked Show button for Sweet Alert Simple Dialog at (120, 410) on xpath=//h5[contains(text(), 'Sweet Alert (Simple Dialog)')]/following::span[text
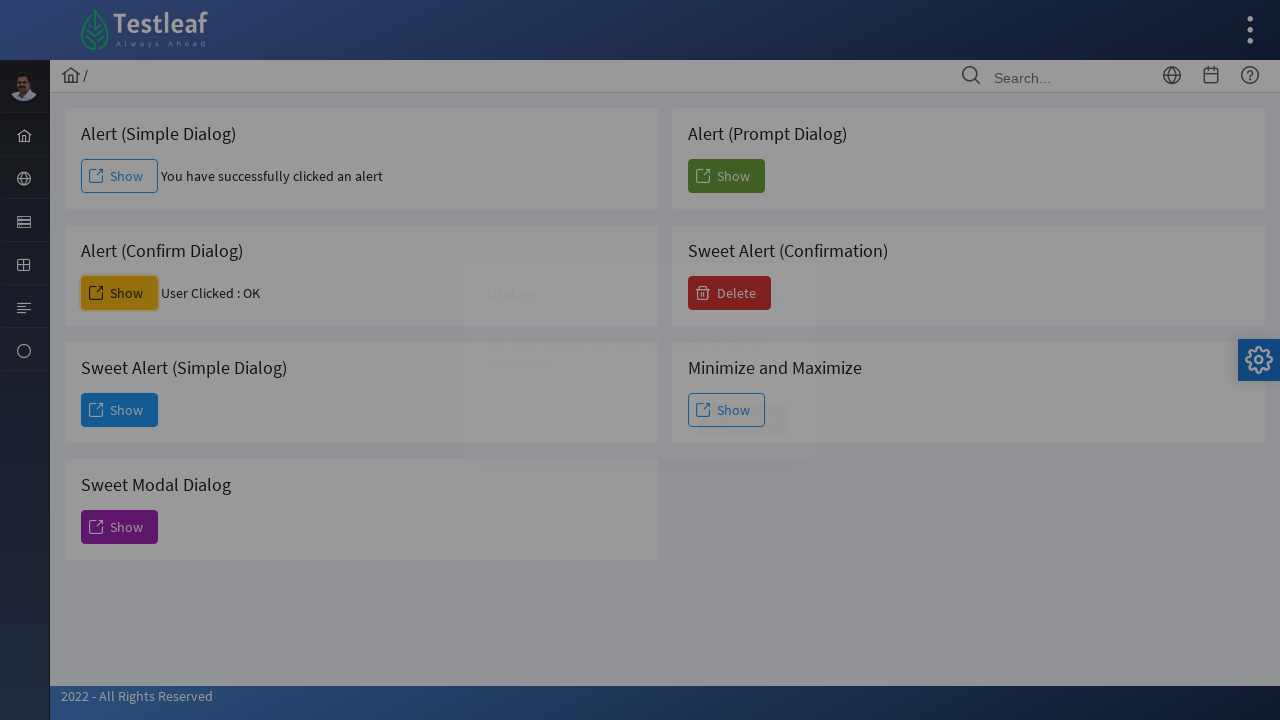

Waited 2 seconds for Sweet Alert to appear
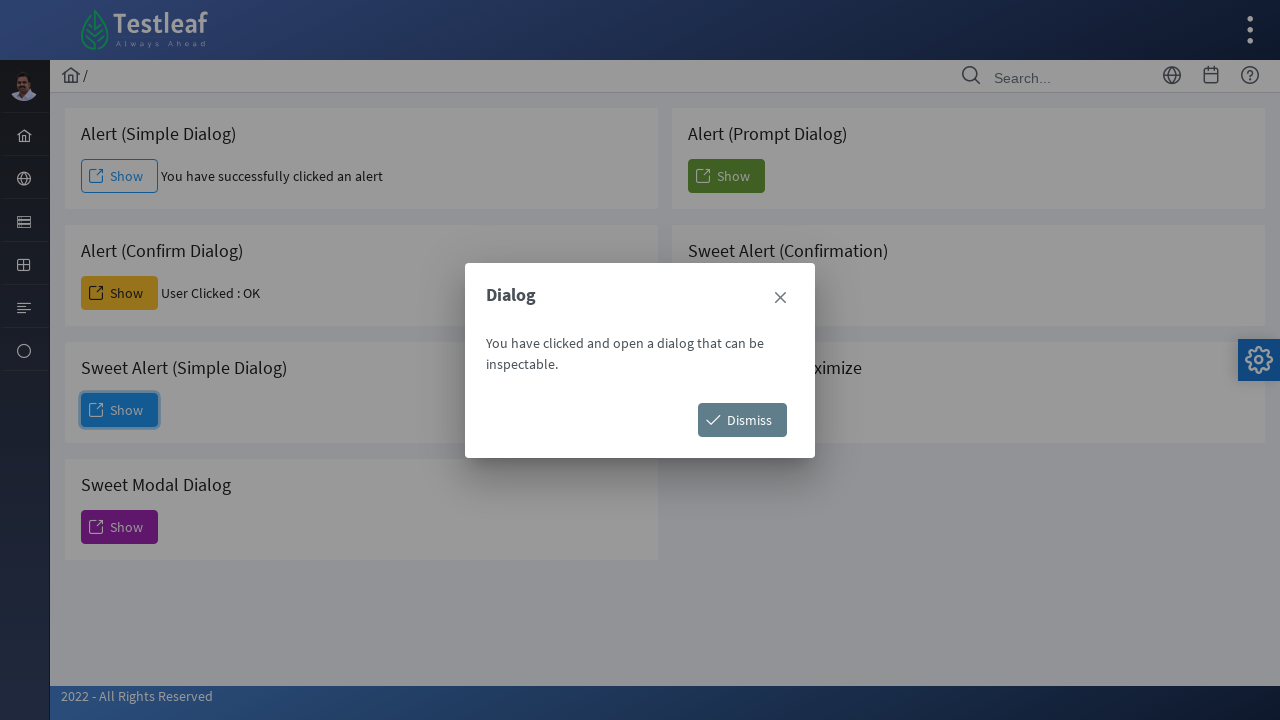

Verified Sweet Alert Simple Dialog title element is displayed
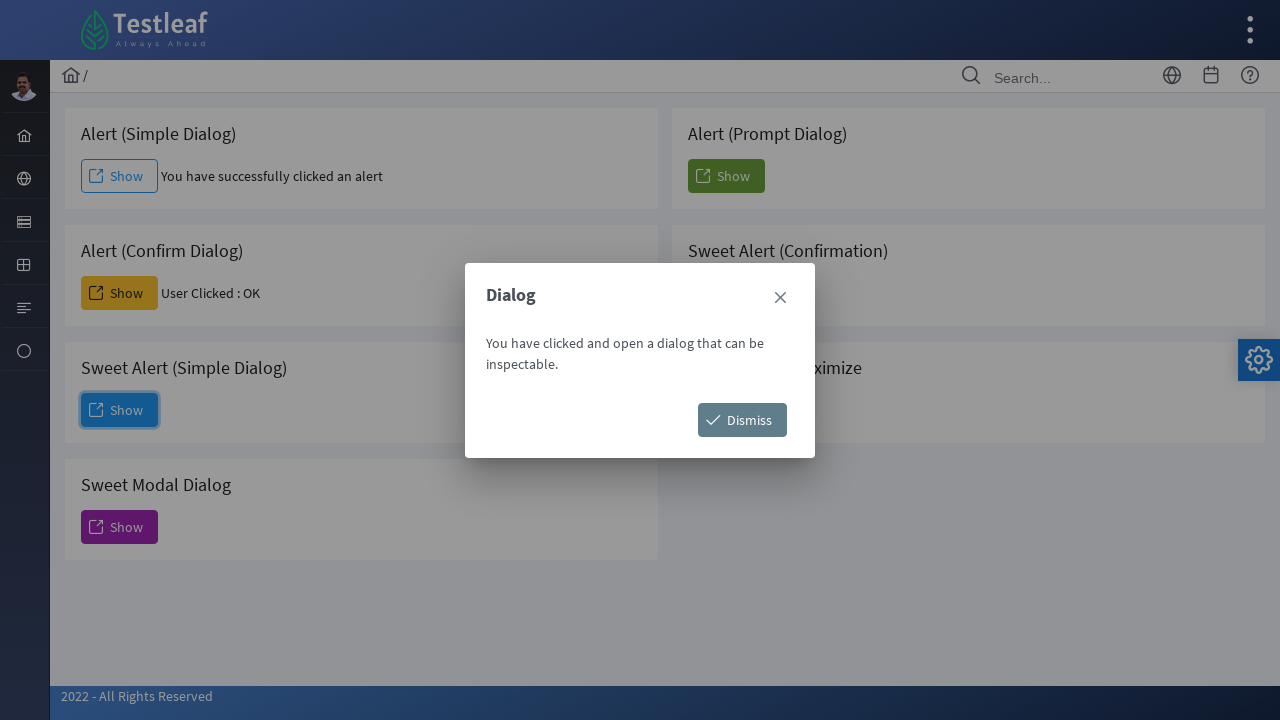

Clicked Dismiss button on Sweet Alert Simple Dialog at (742, 420) on xpath=//span[text()='Dismiss']
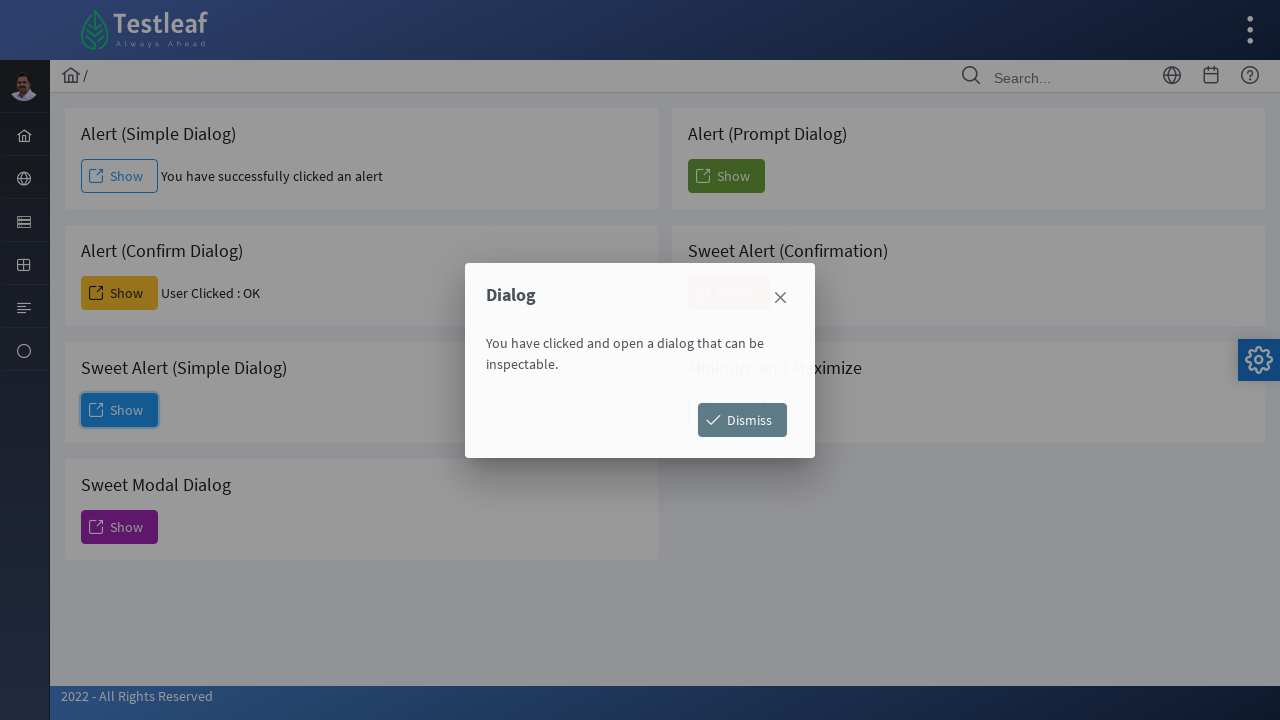

Waited 2 seconds after dismissing Sweet Alert
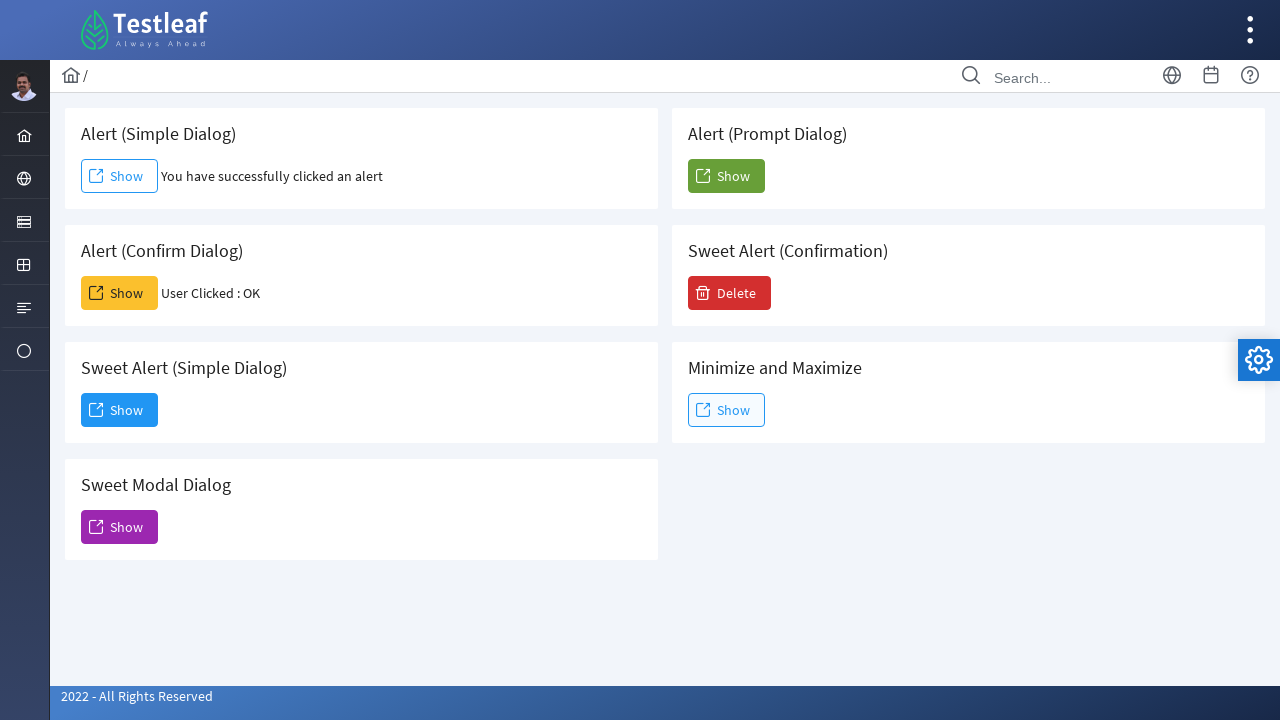

Clicked button to trigger Sweet Modal Dialog at (120, 527) on xpath=//h5[text()= 'Sweet Modal Dialog']/following-sibling::button
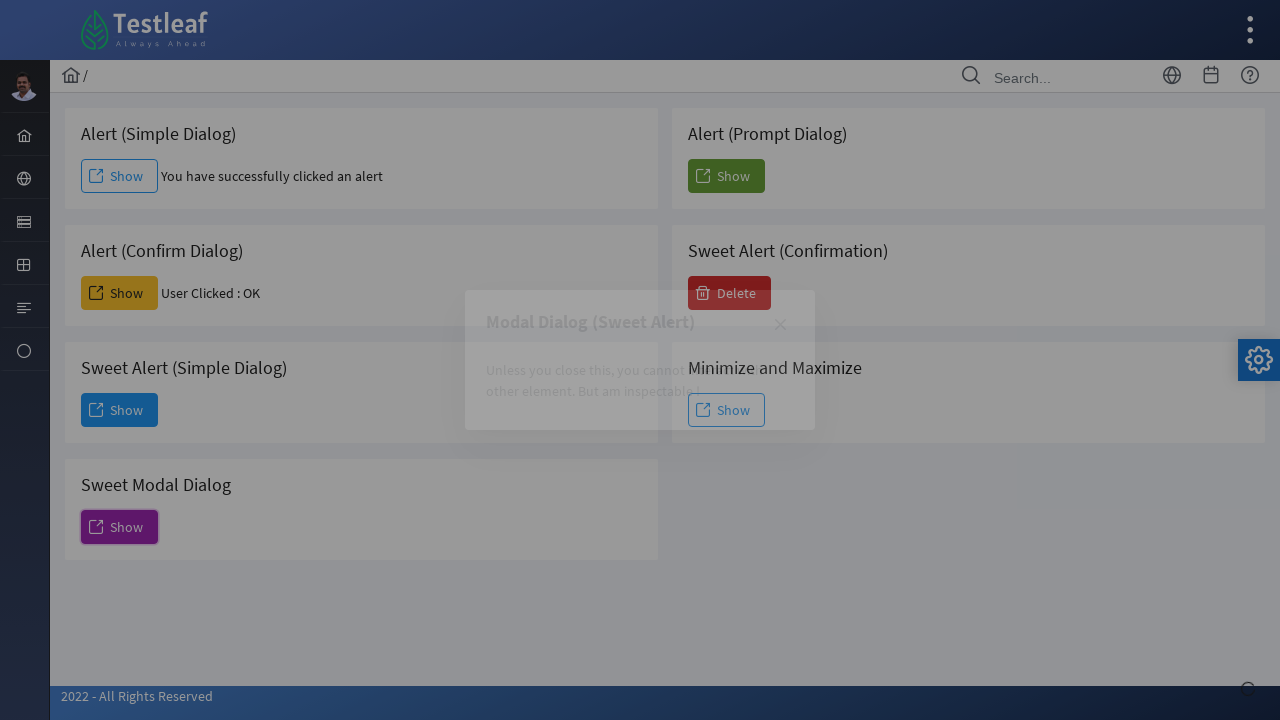

Waited 2 seconds for Sweet Modal Dialog to appear
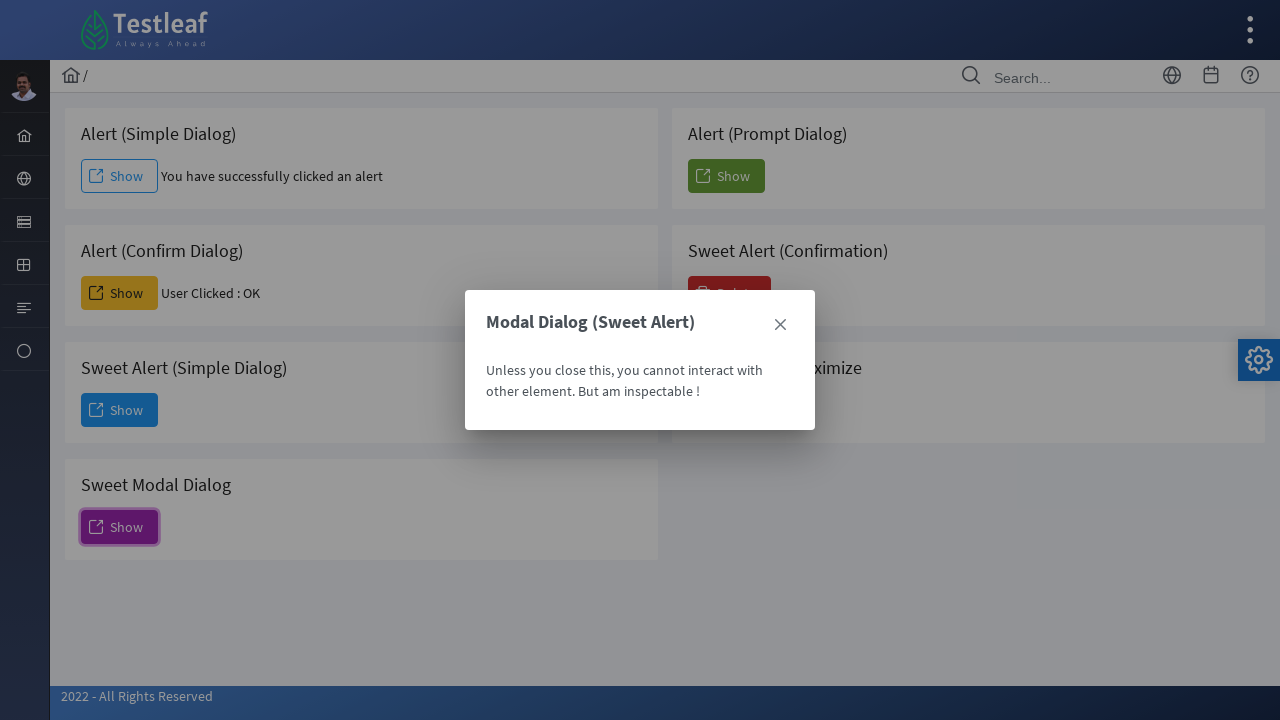

Verified Sweet Modal Dialog title element is displayed
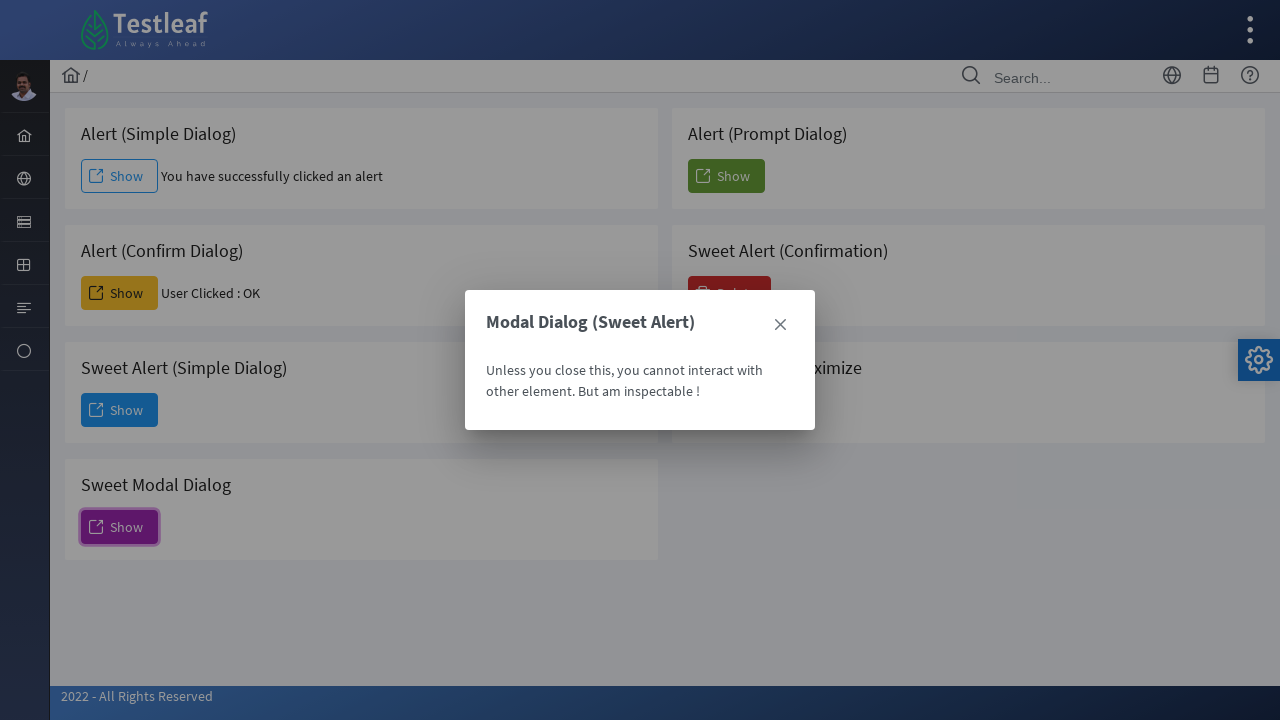

Clicked close button on Sweet Modal Dialog at (780, 325) on xpath=//span[text()='Modal Dialog (Sweet Alert)']/following::span
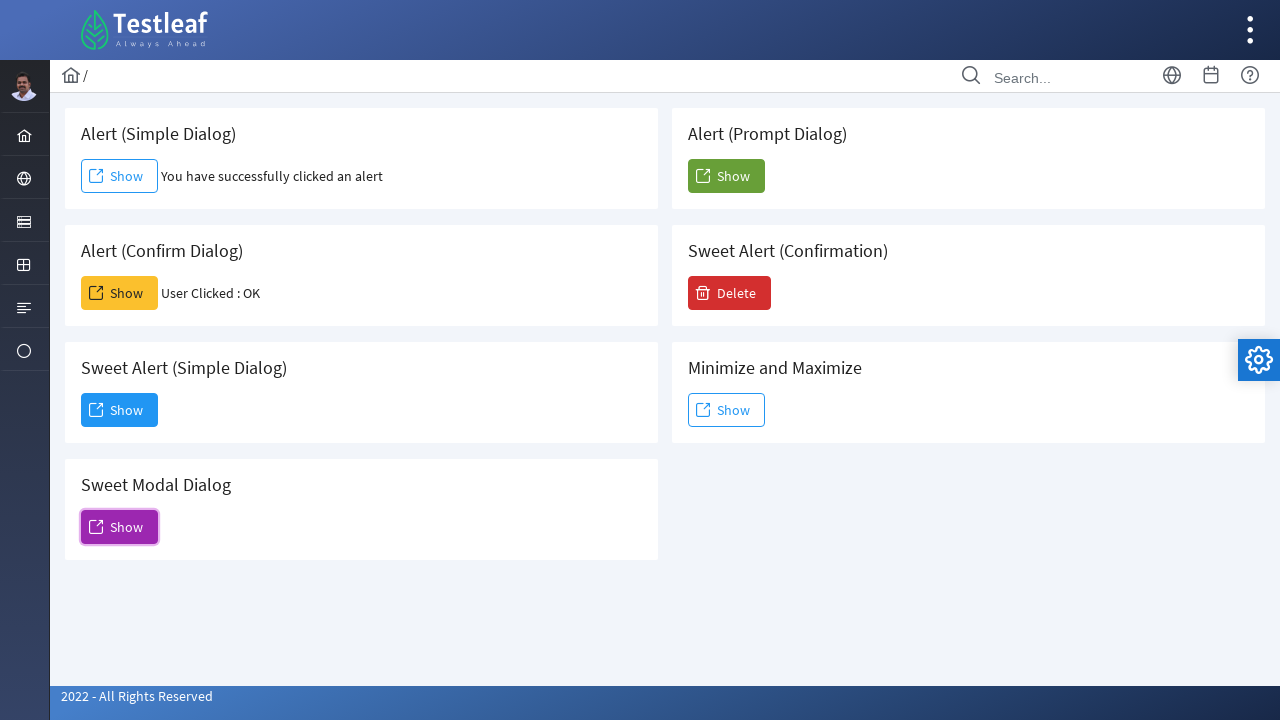

Waited 2 seconds after closing Sweet Modal Dialog
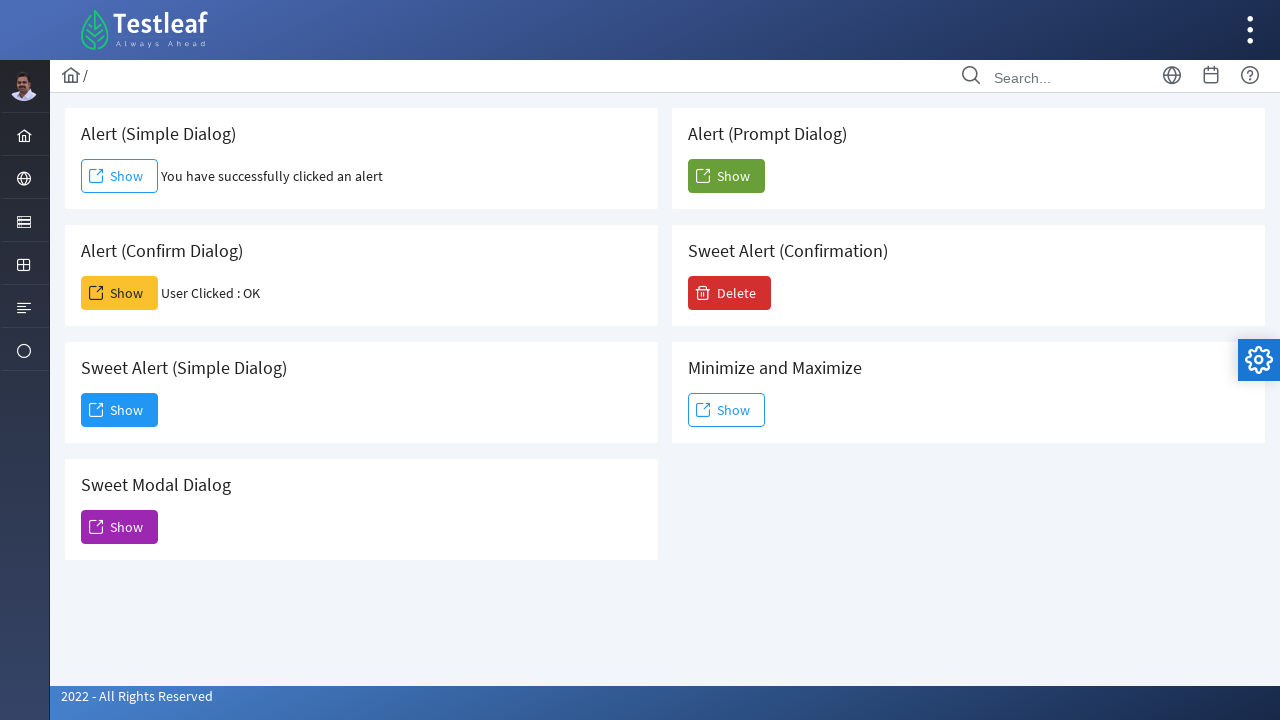

Set up dialog handler to accept Prompt Dialog with 'TestLeaf' input
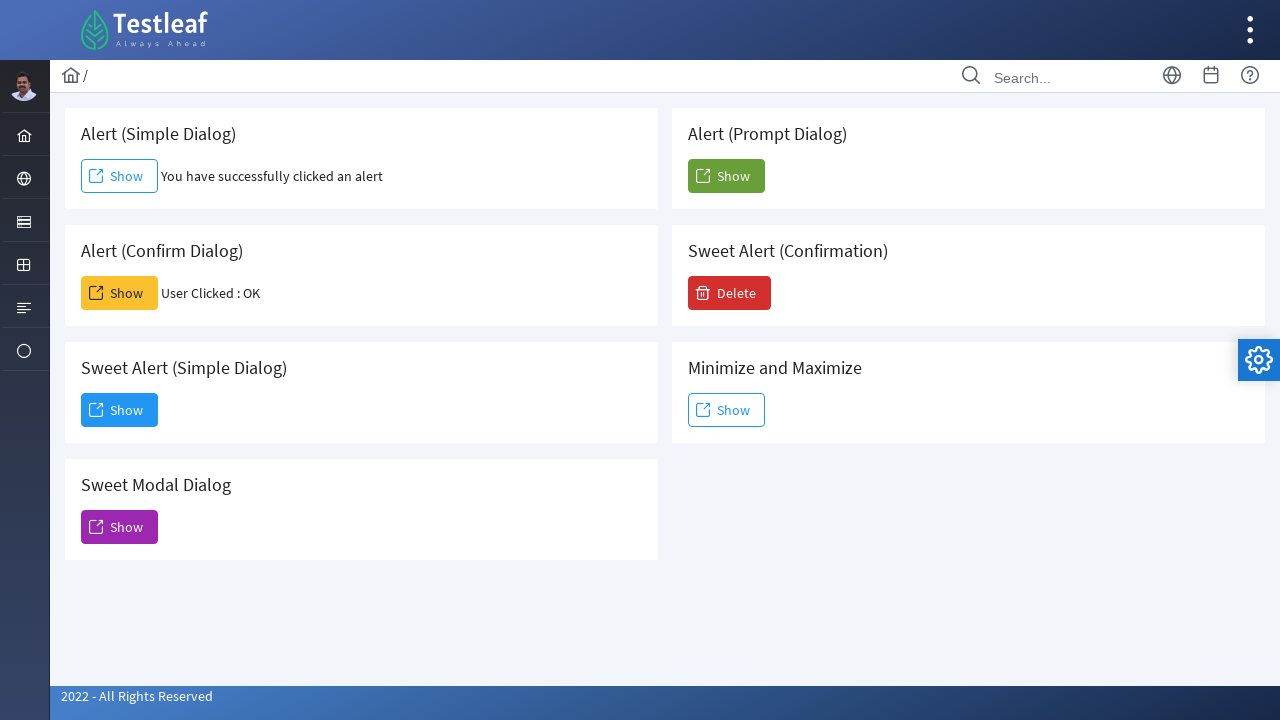

Clicked button to trigger Prompt Dialog at (726, 176) on xpath=//h5[text()= ' Alert (Prompt Dialog)']/following-sibling::button
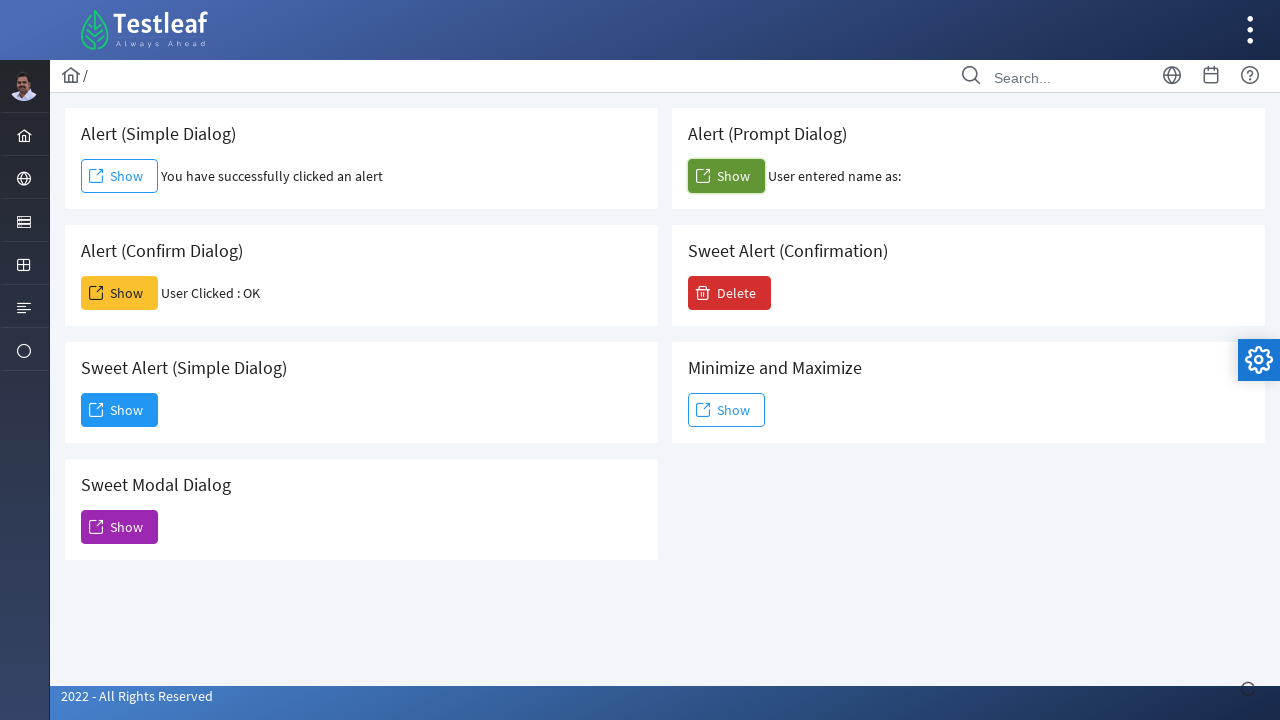

Waited 2 seconds for Prompt Dialog to appear
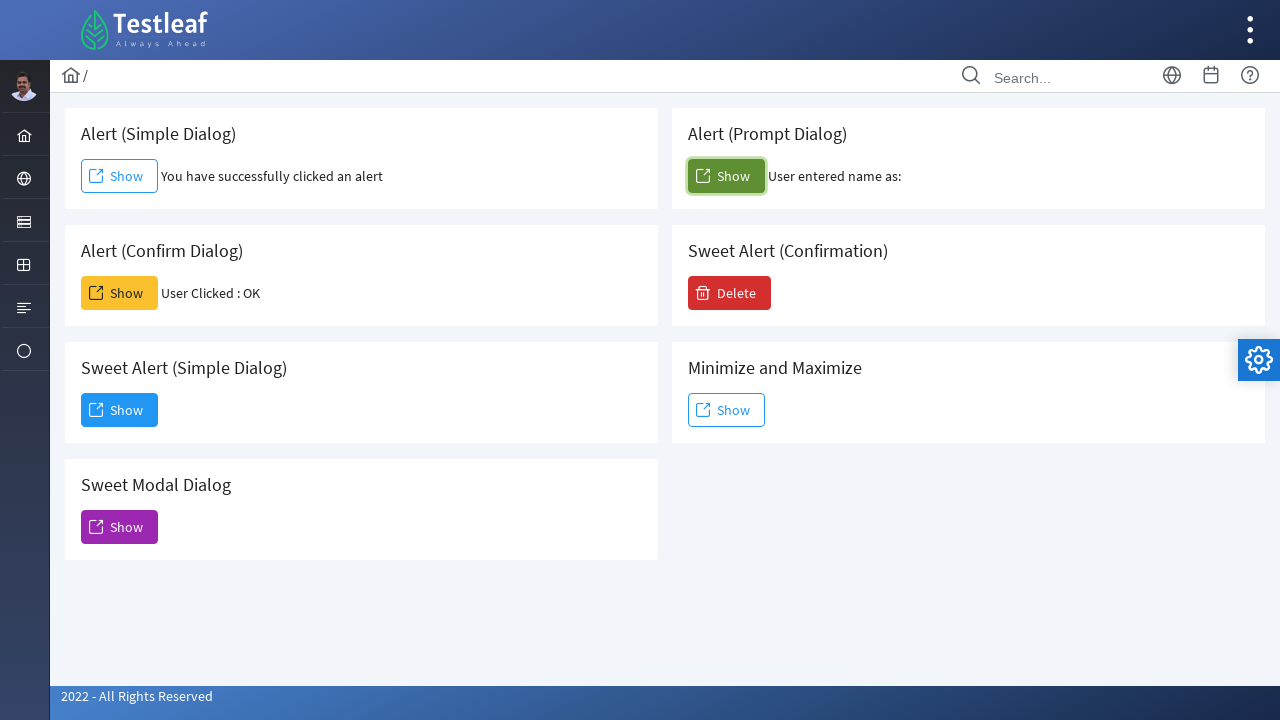

Waited 2 seconds for prompt dialog processing
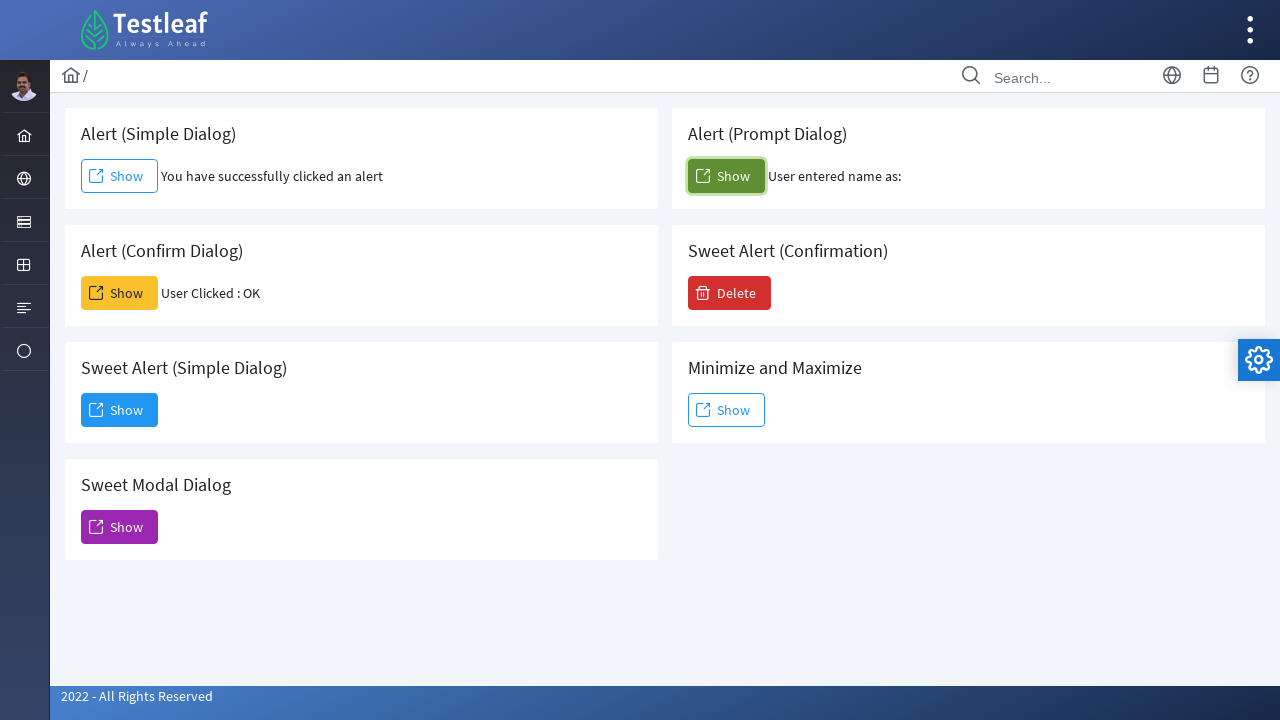

Verified Prompt Dialog result element is displayed
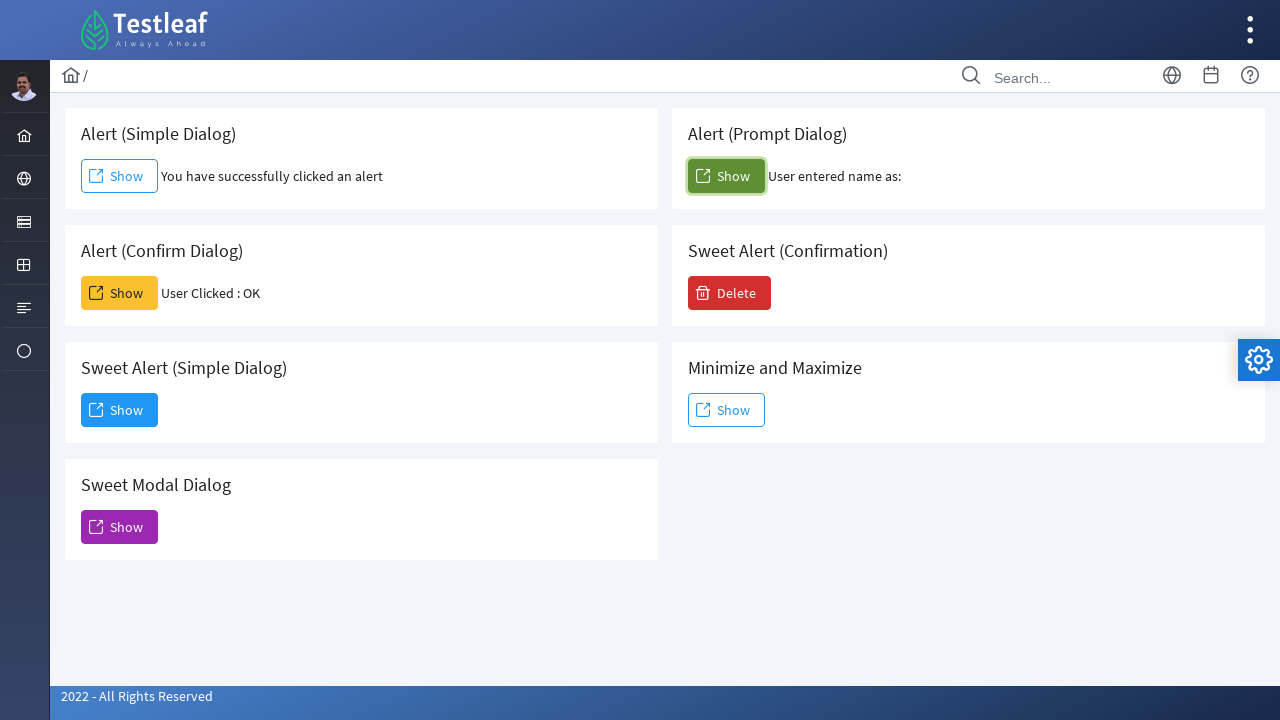

Clicked Delete button for Sweet Alert Confirmation at (730, 293) on xpath=//h5[contains(text(), 'Sweet Alert (Confirmation)')]/following::span[text(
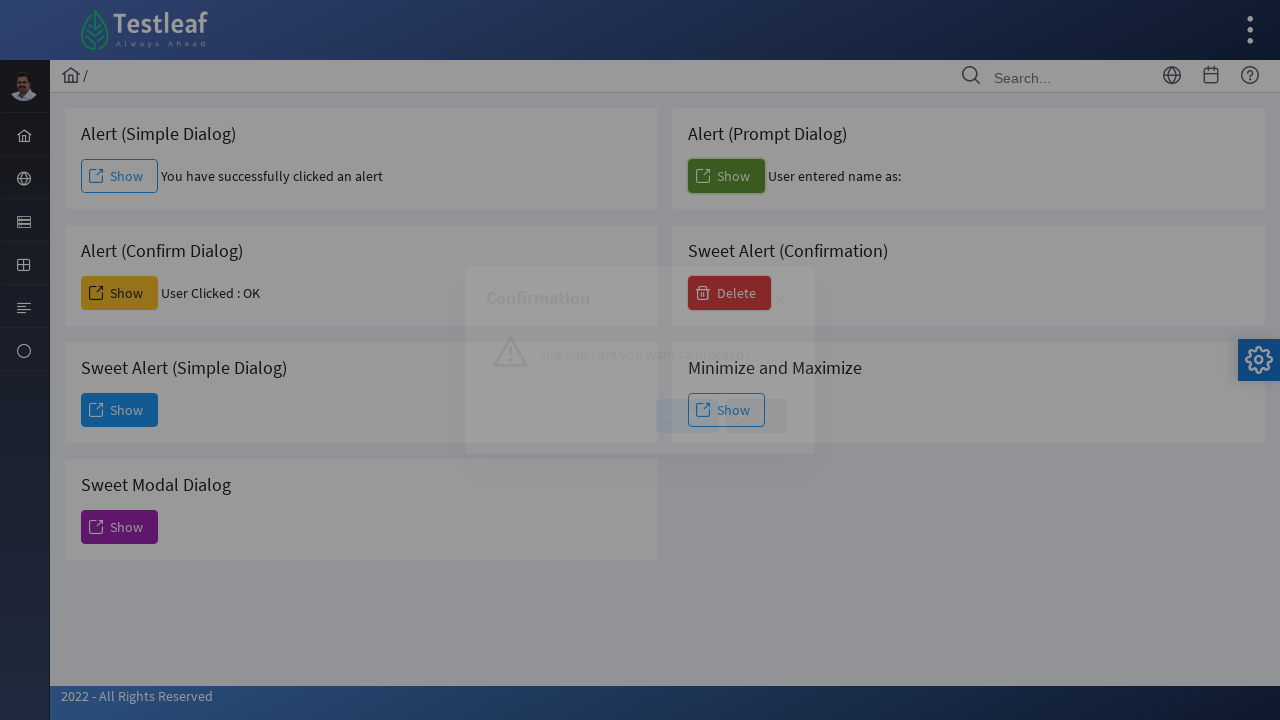

Waited 2 seconds for Sweet Alert Confirmation dialog to appear
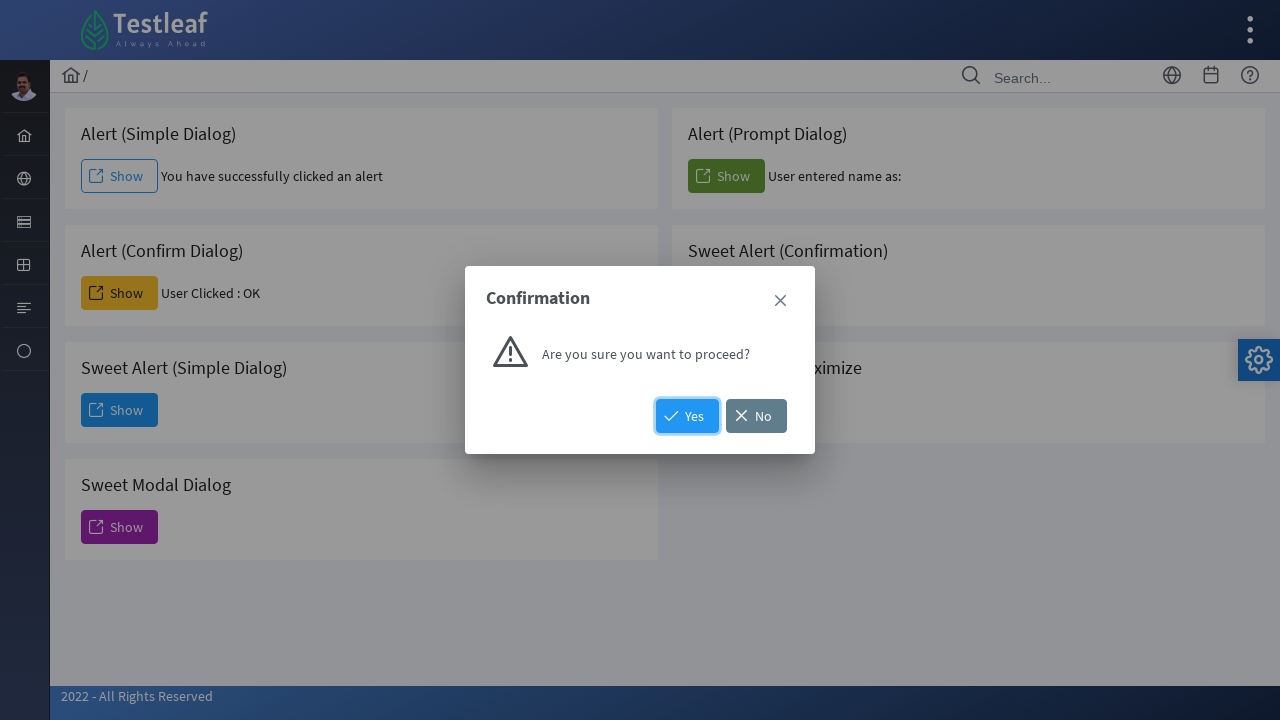

Verified Sweet Alert Confirmation title element is displayed
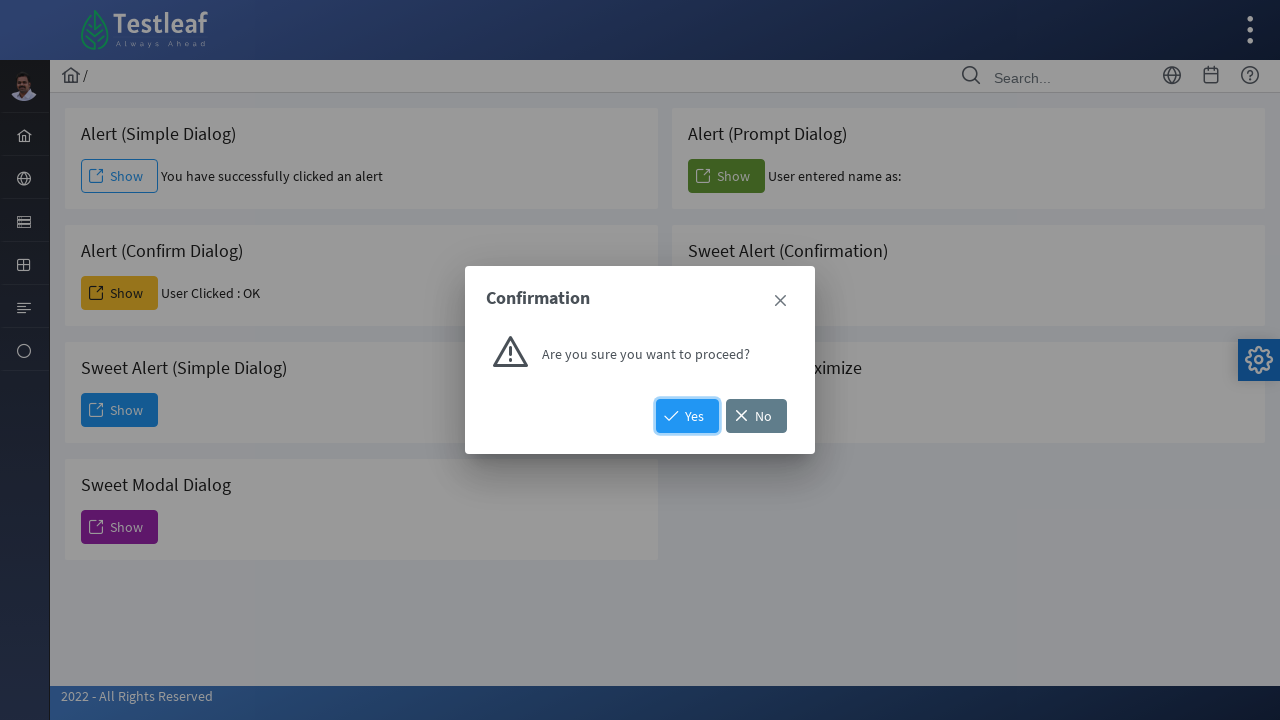

Clicked Yes button on Sweet Alert Confirmation at (688, 416) on xpath=//span[text()='Yes']
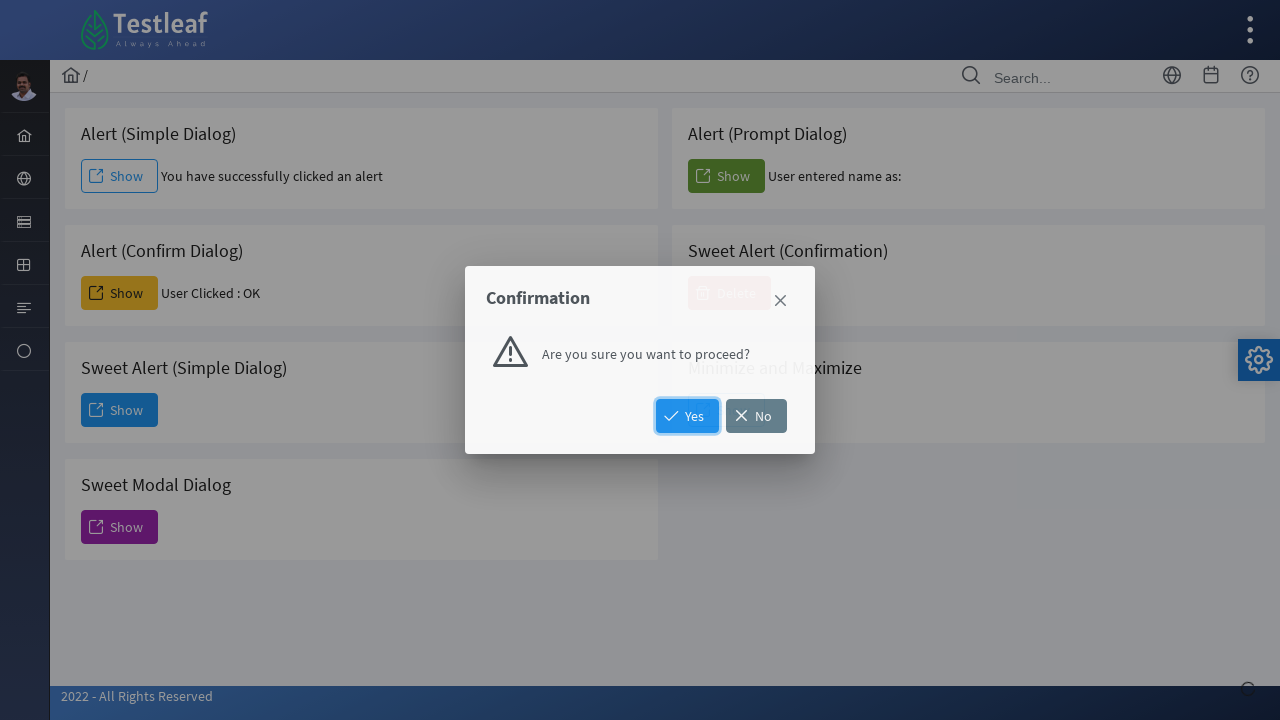

Waited 2 seconds after confirming Sweet Alert
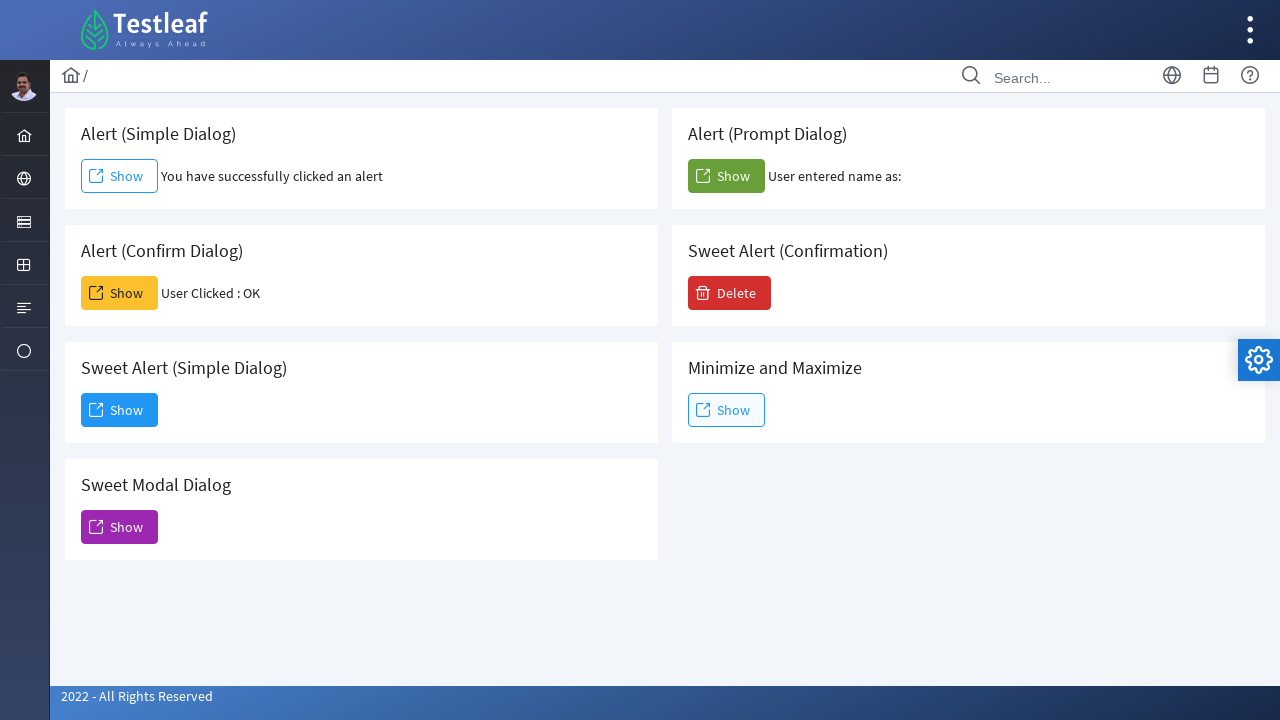

Clicked button to trigger Minimize and Maximize modal dialog at (726, 410) on xpath=//h5[contains(text(), 'Minimize and Maximize')]/following-sibling::button
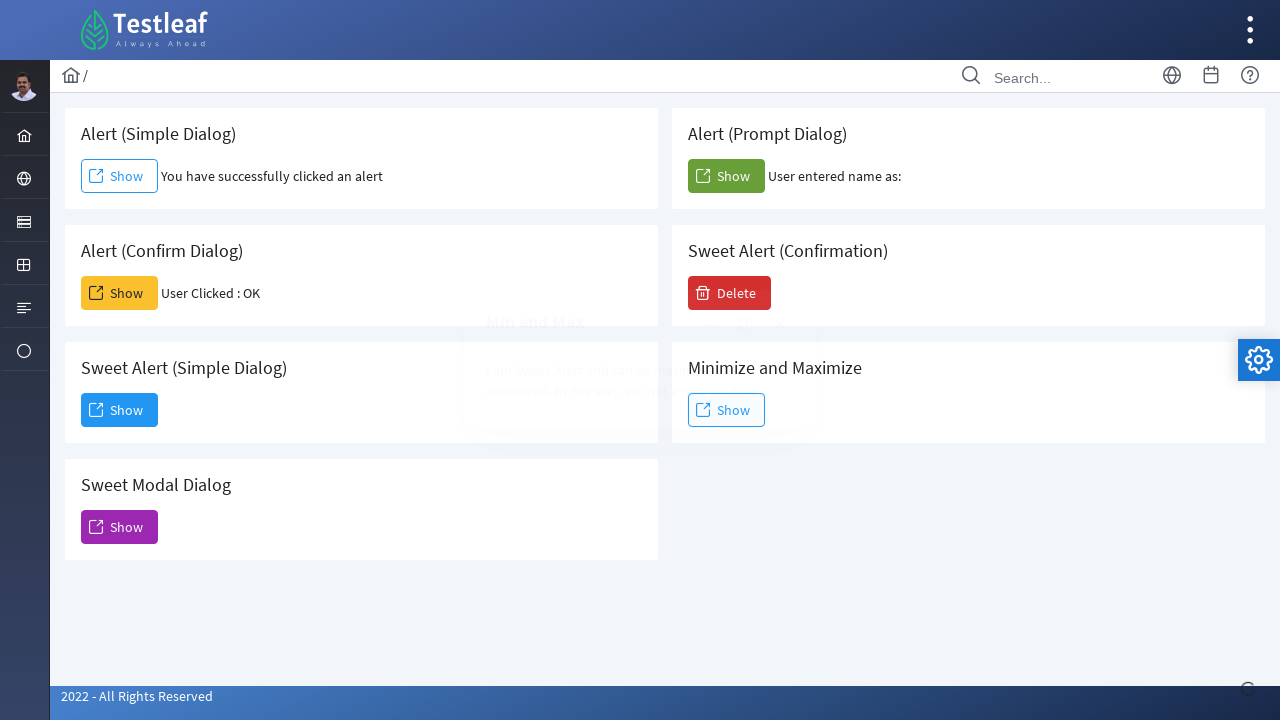

Waited 2 seconds for Minimize and Maximize dialog to appear
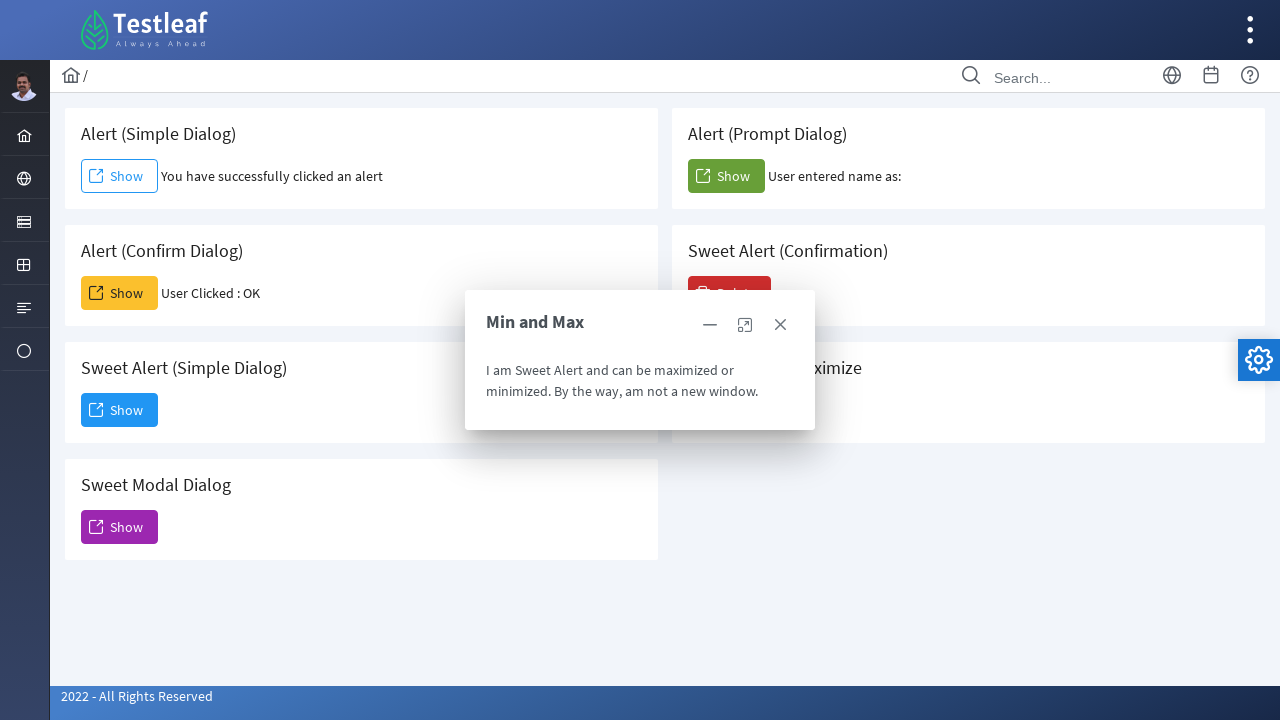

Verified Minimize and Maximize dialog content is displayed
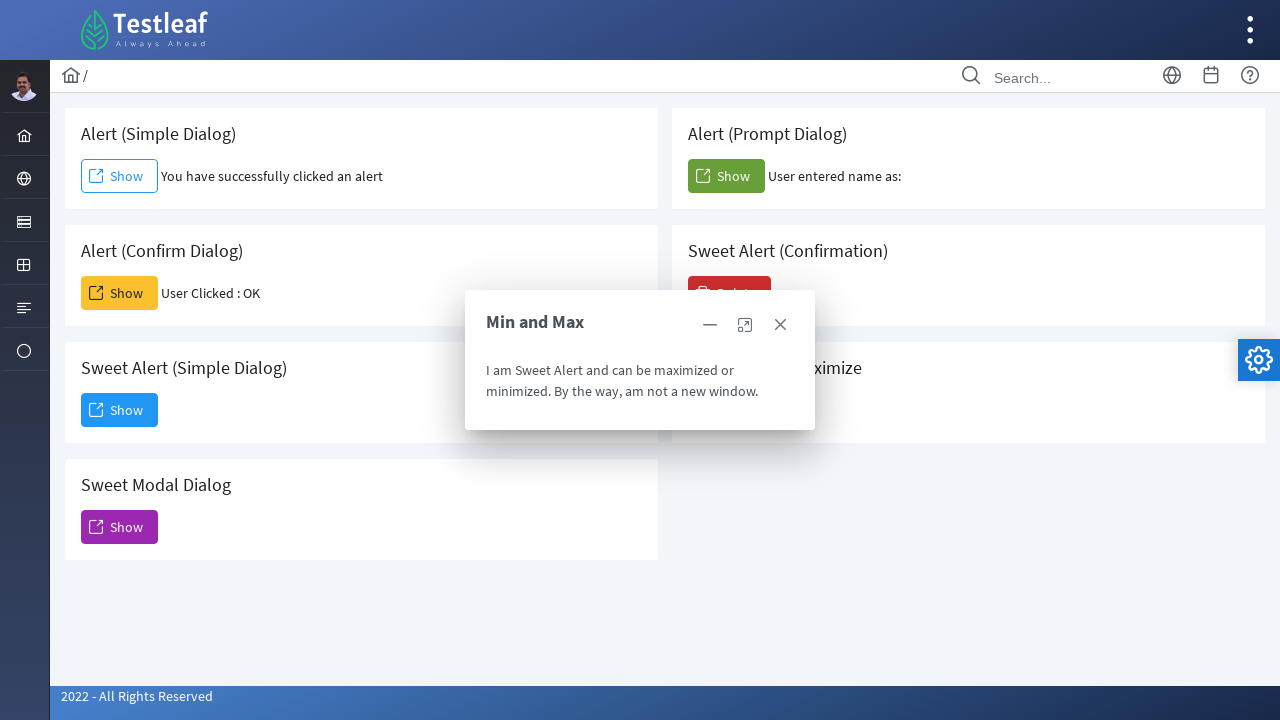

Clicked maximize icon to expand dialog at (745, 325) on xpath=//span[@class='ui-icon ui-icon-extlink']
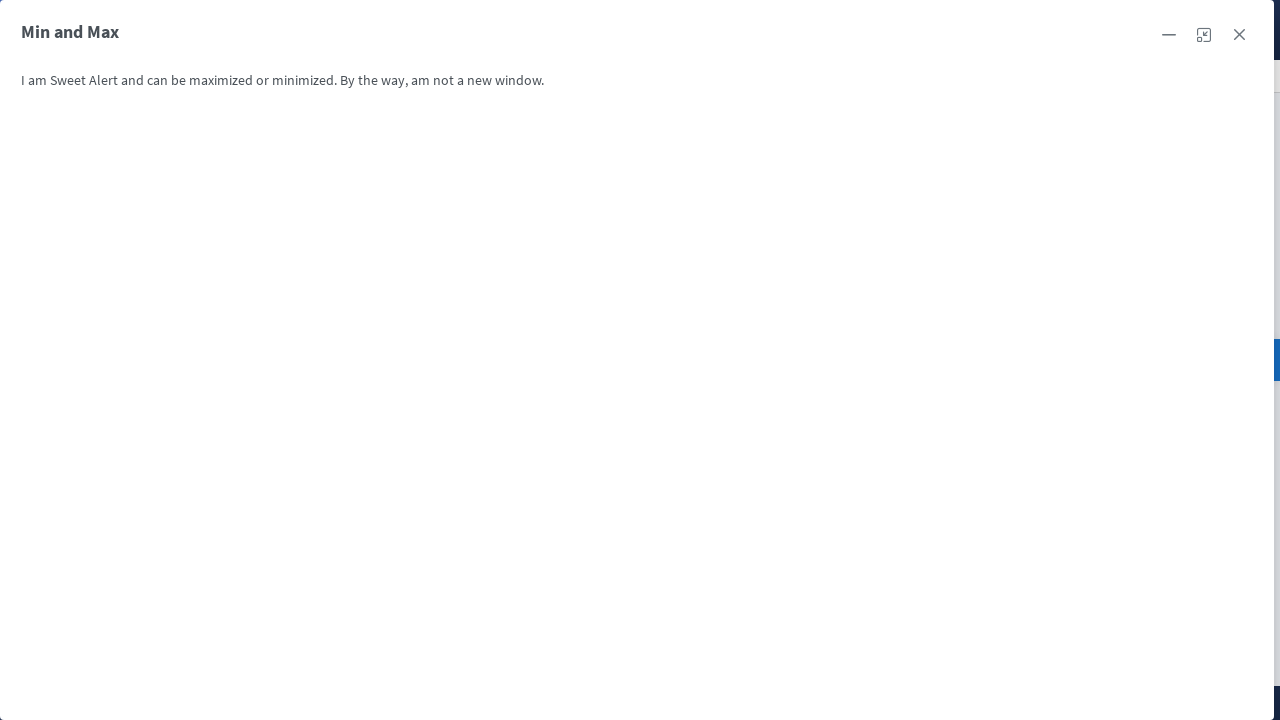

Waited 2 seconds for dialog to maximize
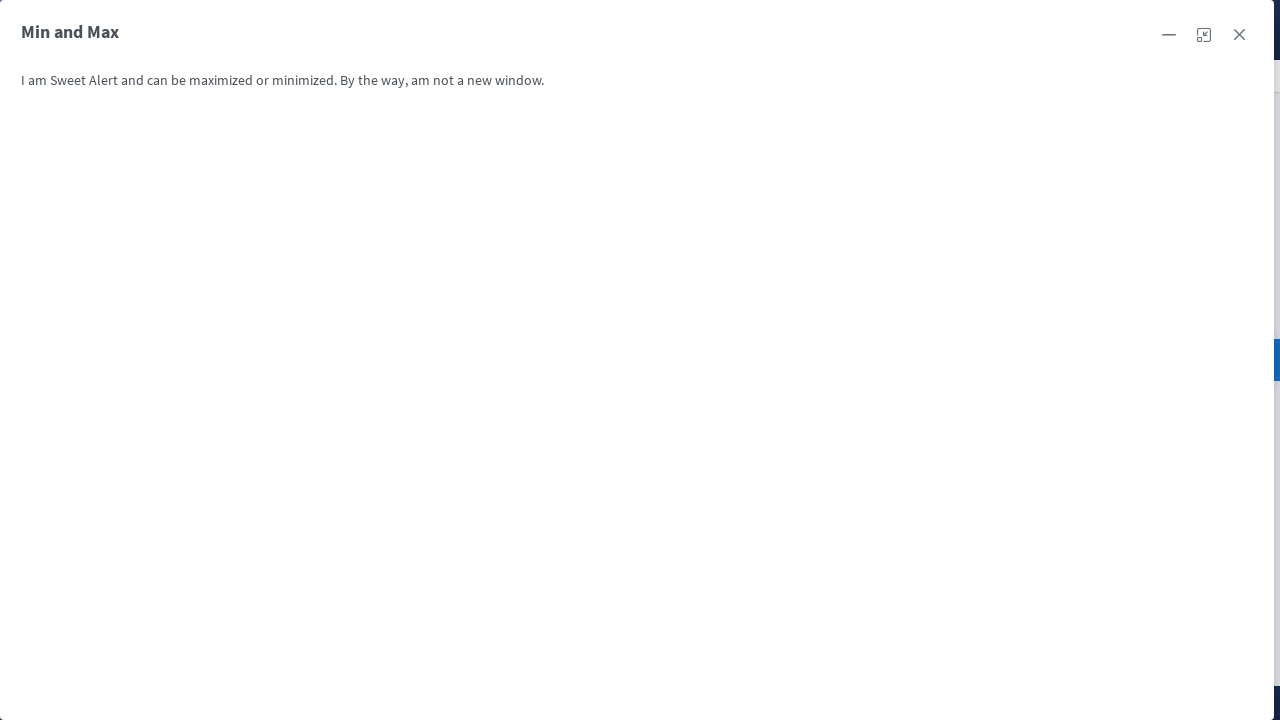

Clicked minimize icon to collapse dialog at (1204, 35) on xpath=//span[@class='ui-icon ui-icon-newwin']
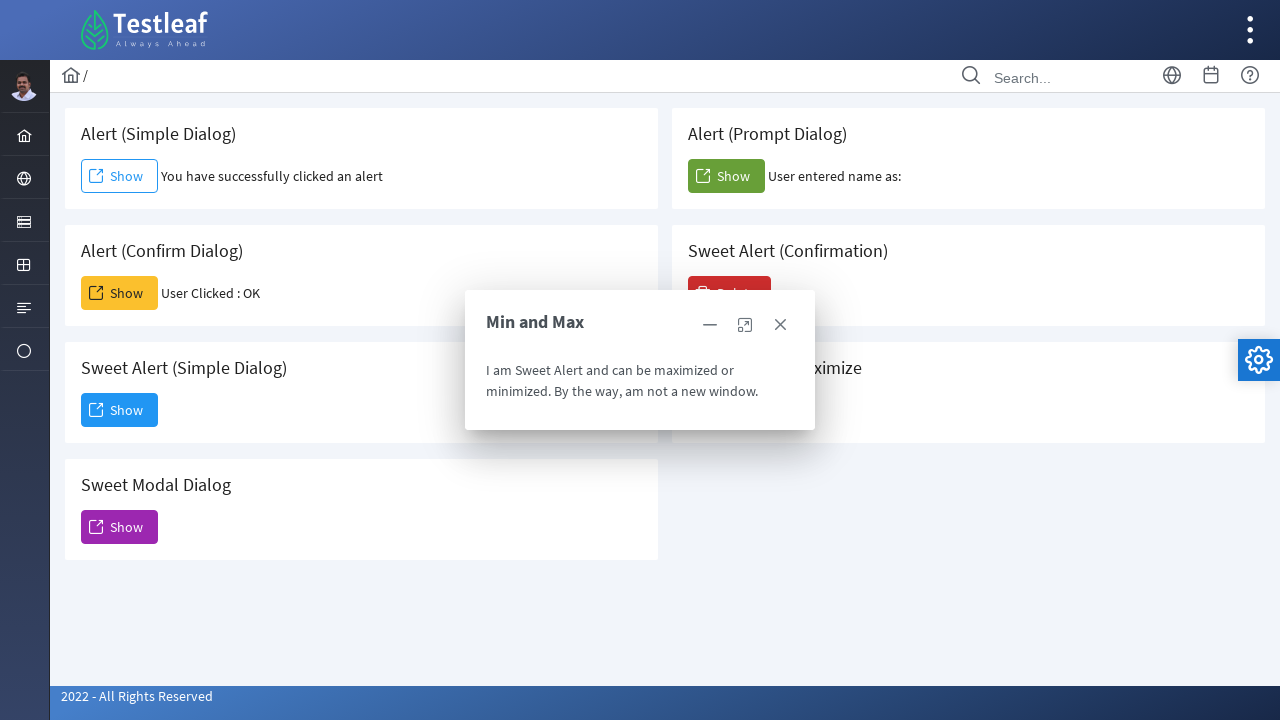

Waited 3 seconds for dialog to minimize
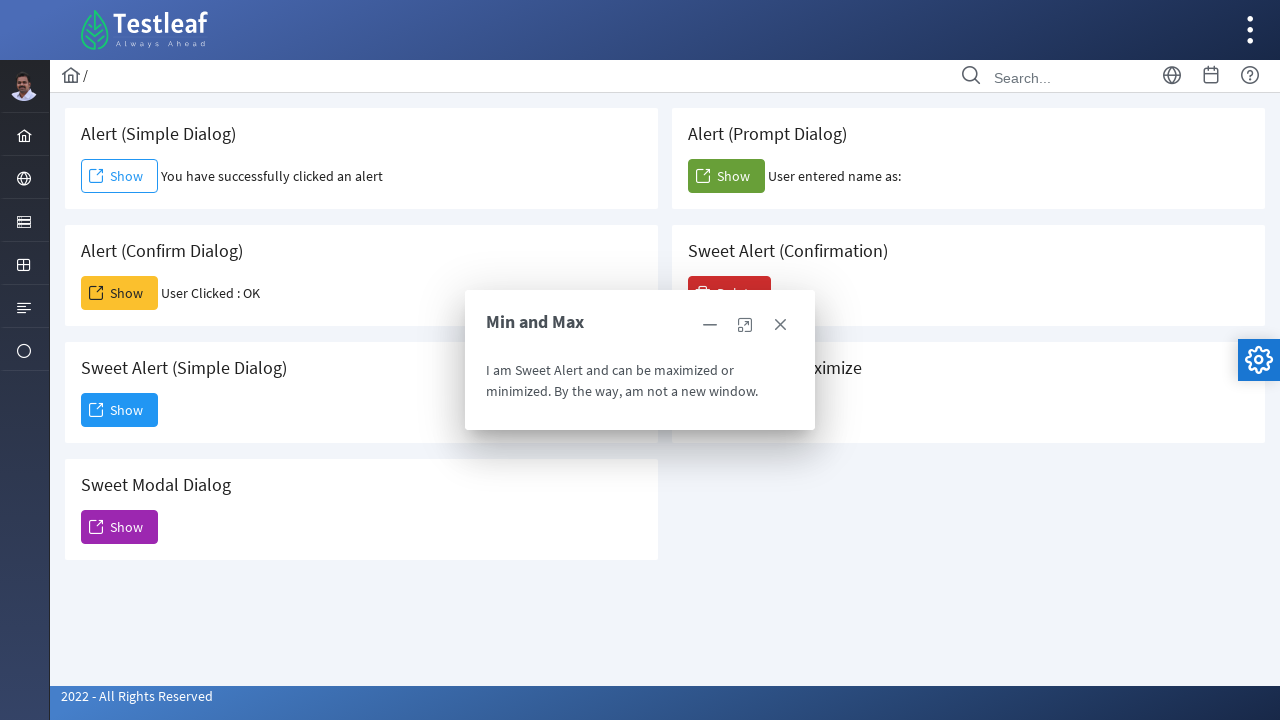

Clicked close button to close Minimize and Maximize dialog at (780, 325) on xpath=(//span[text()='Min and Max']/following::span[@class='ui-icon ui-icon-clos
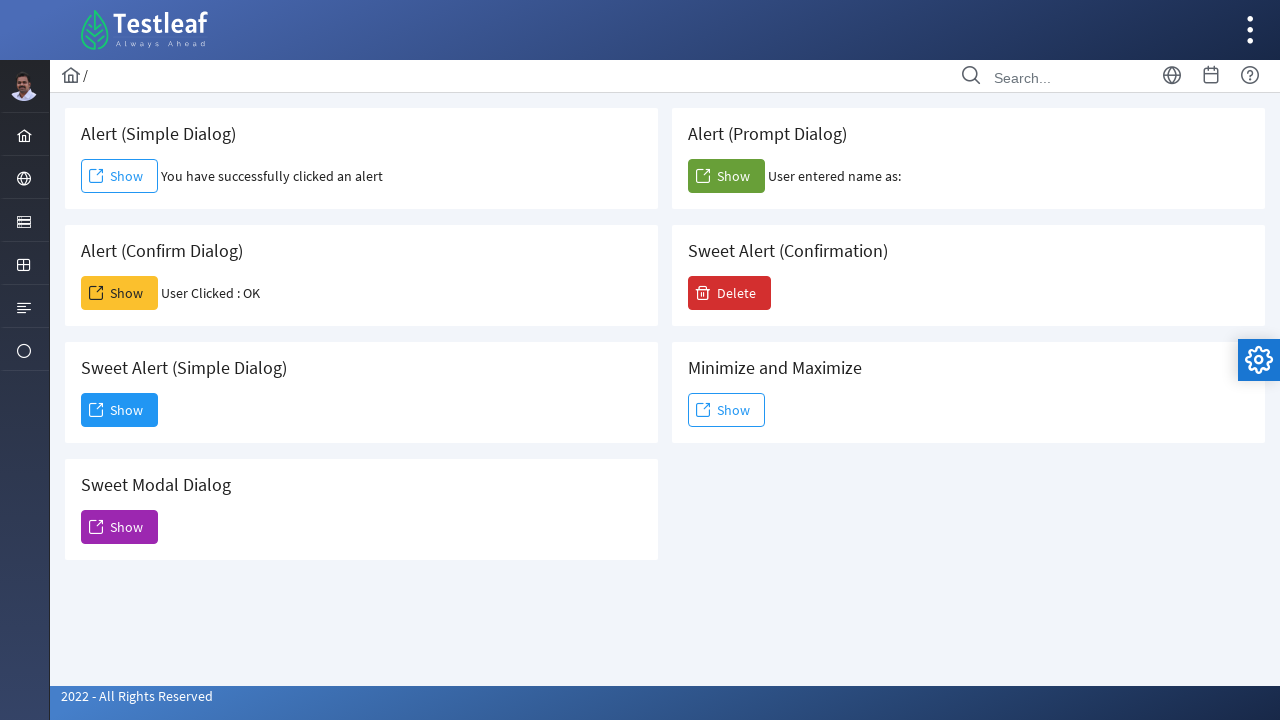

Waited 2 seconds after closing Minimize and Maximize dialog
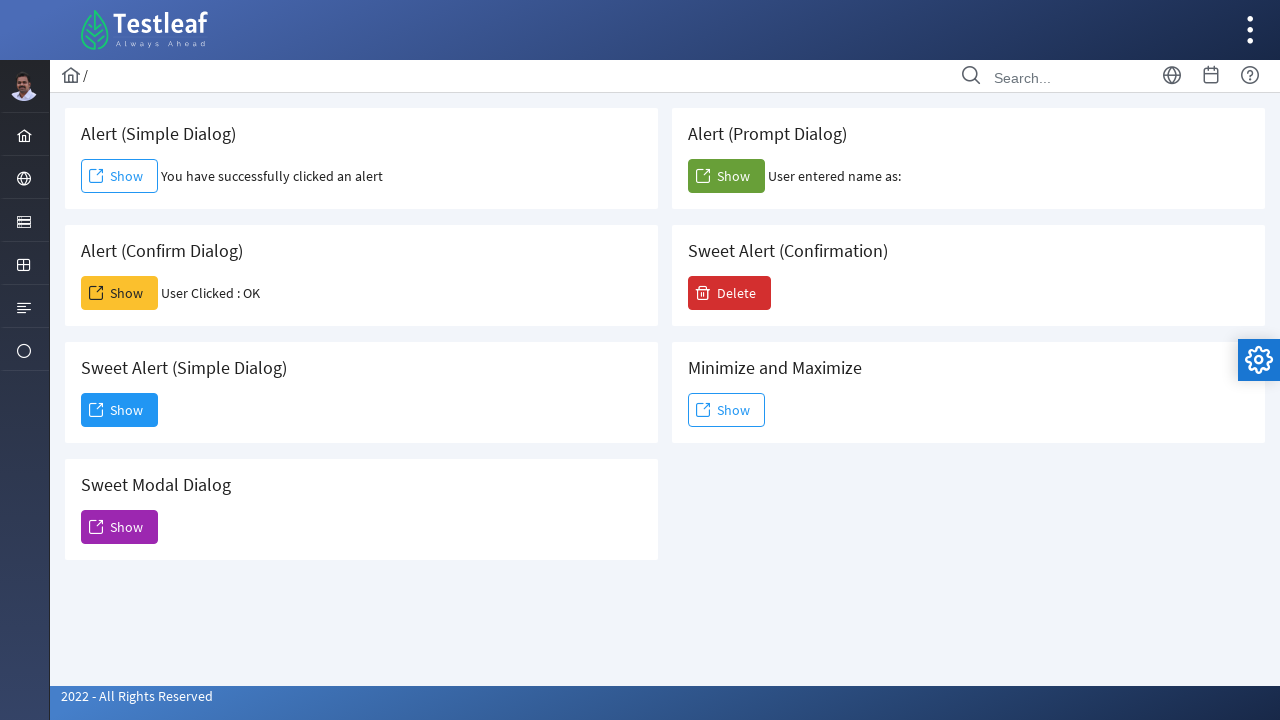

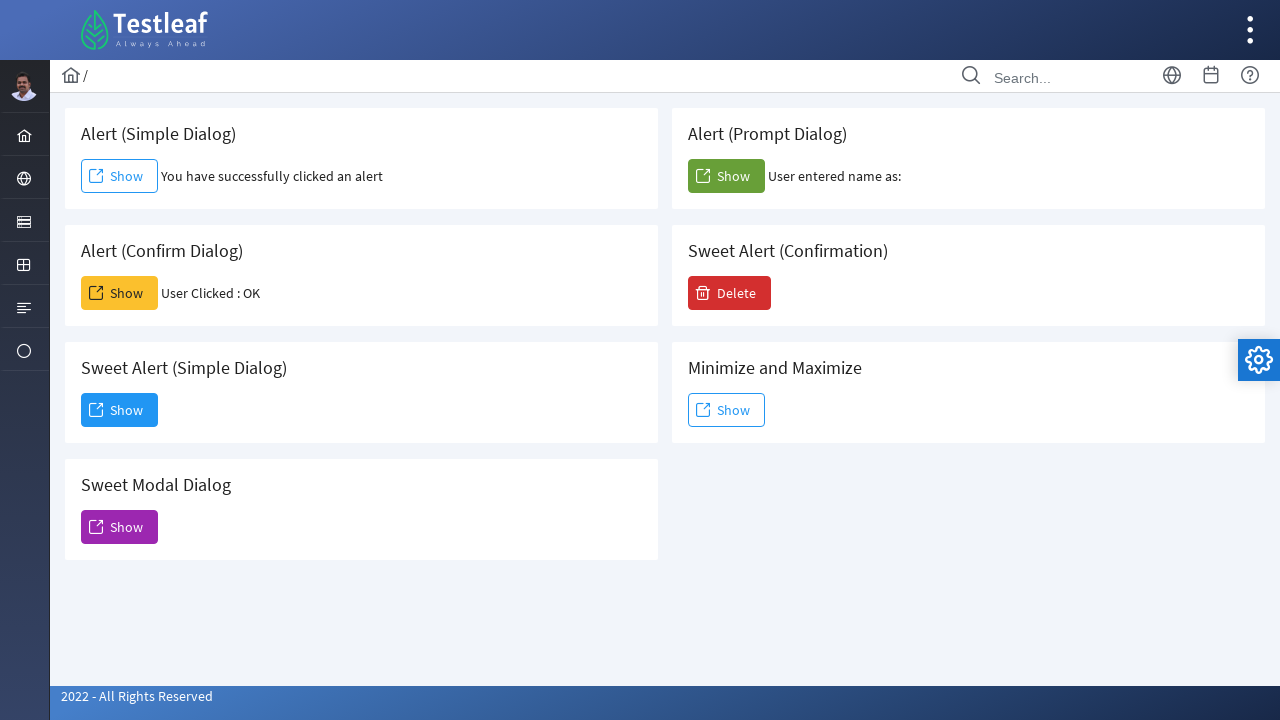